Tests slider functionality by moving the slider using arrow key presses to change its value

Starting URL: https://demoqa.com/slider

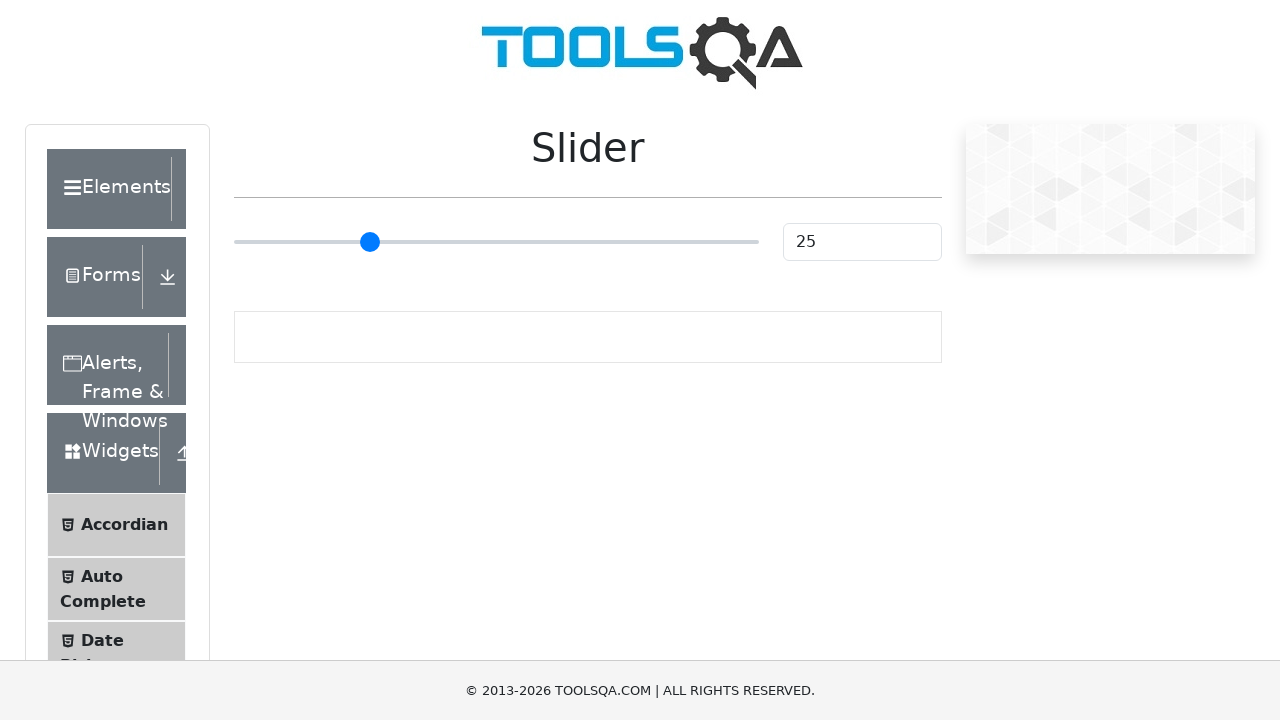

Located slider element
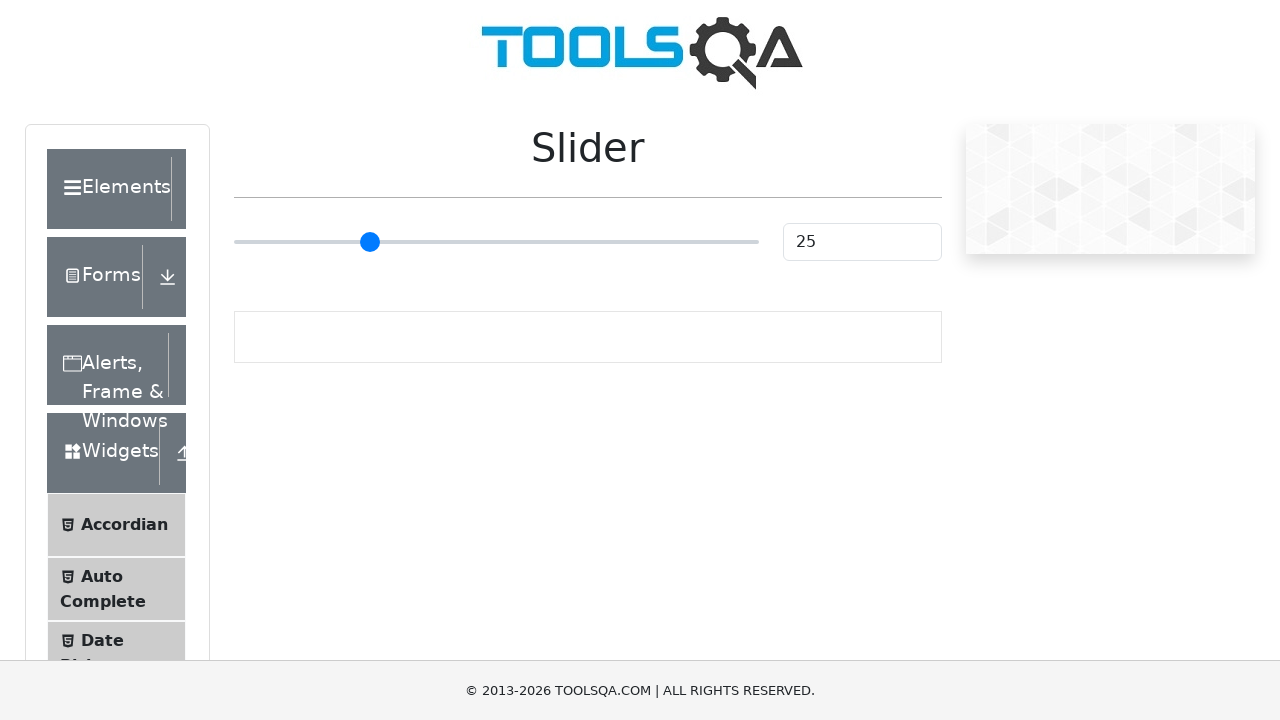

Pressed ArrowRight on slider (iteration 1/55) on input[type='range']
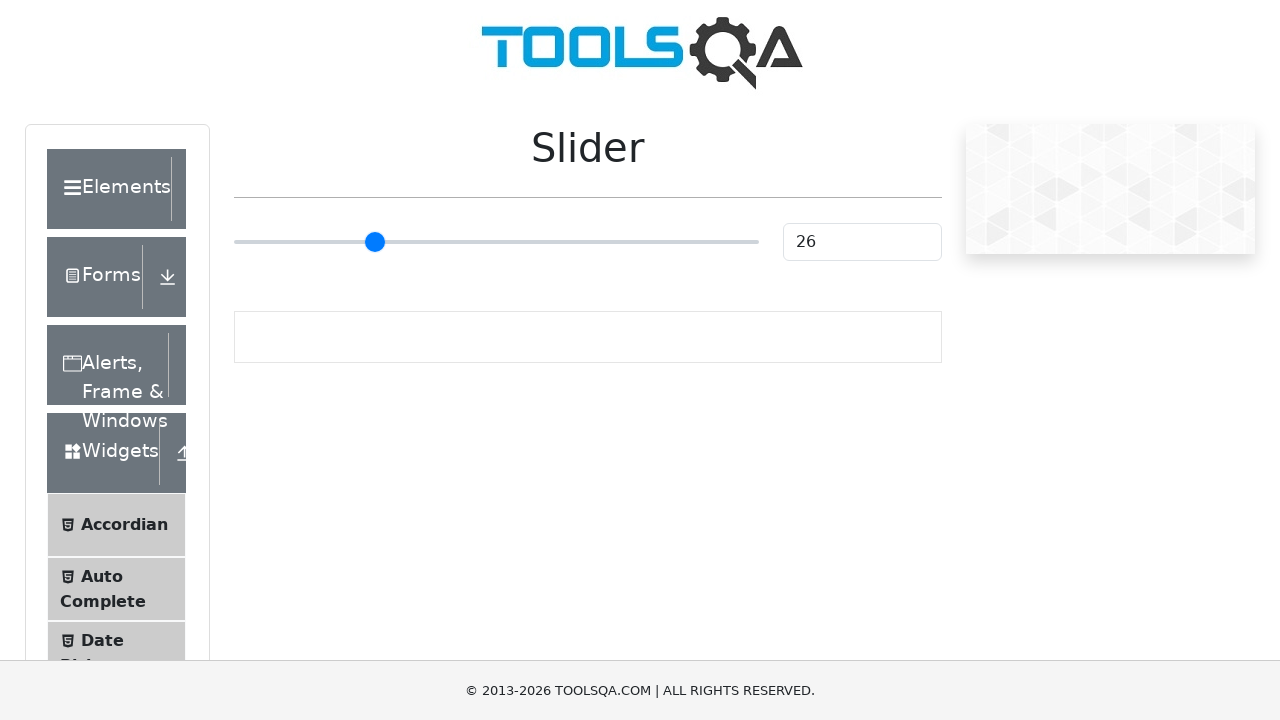

Pressed ArrowRight on slider (iteration 2/55) on input[type='range']
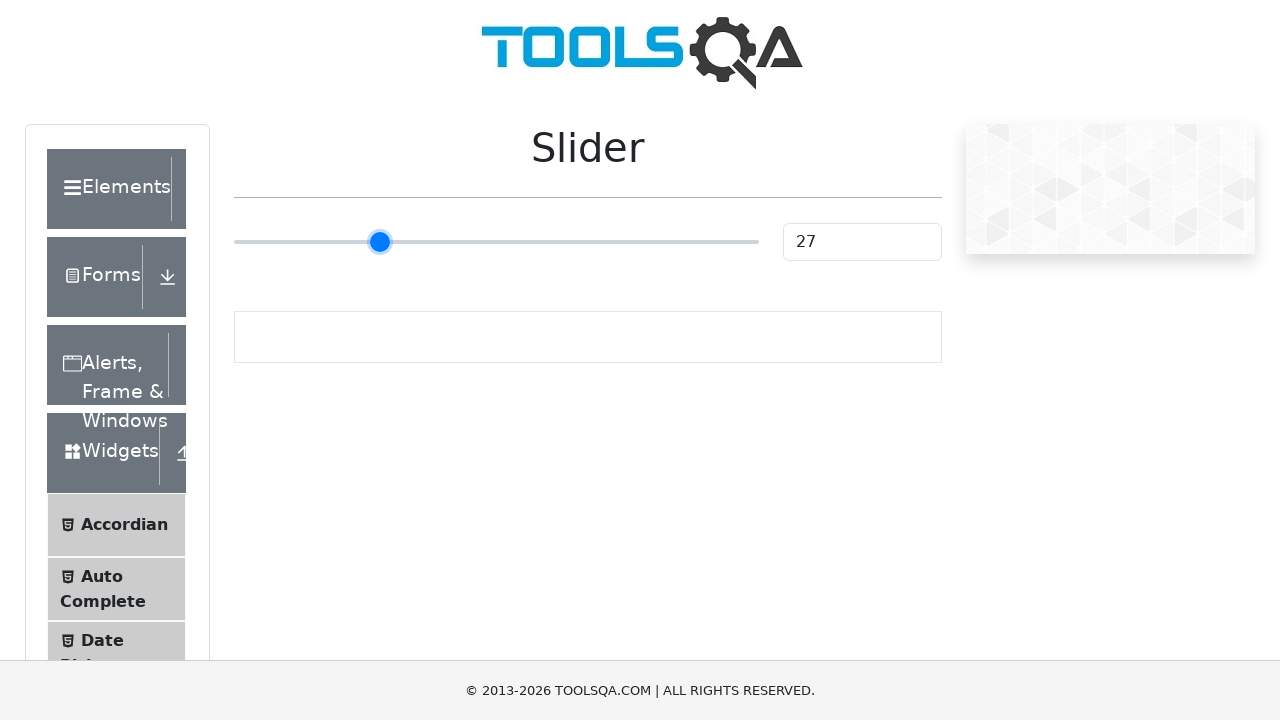

Pressed ArrowRight on slider (iteration 3/55) on input[type='range']
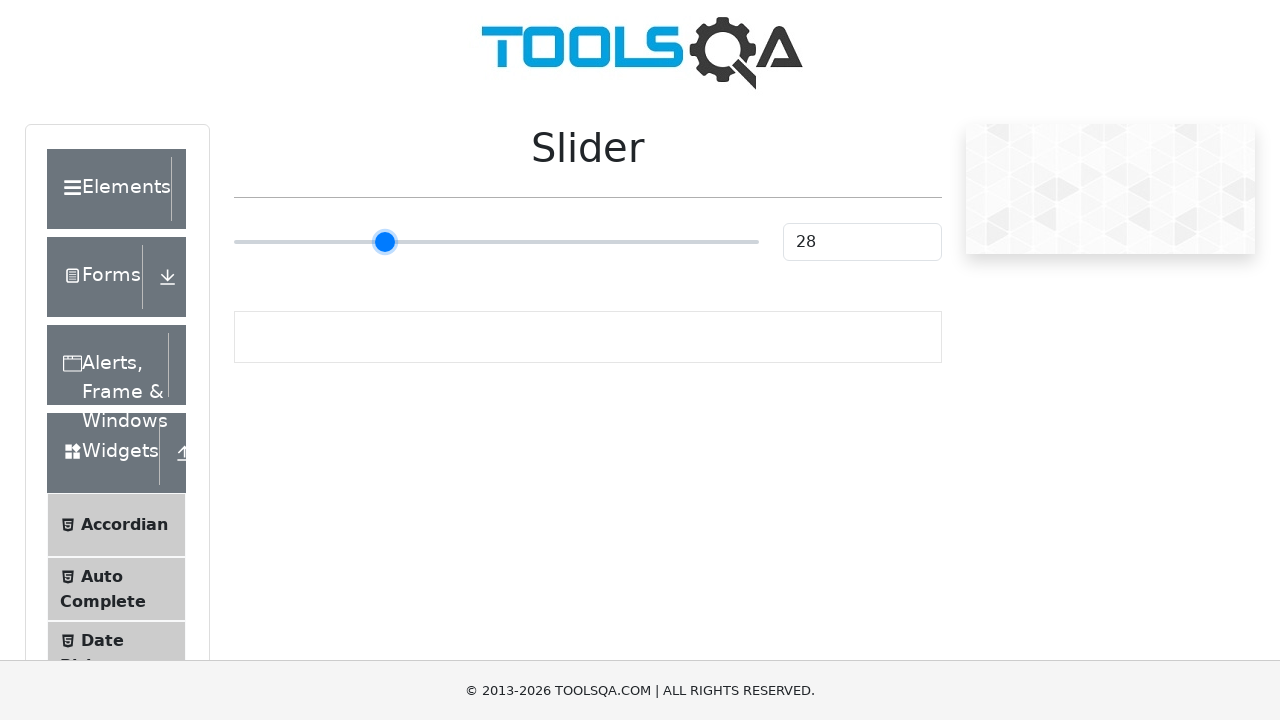

Pressed ArrowRight on slider (iteration 4/55) on input[type='range']
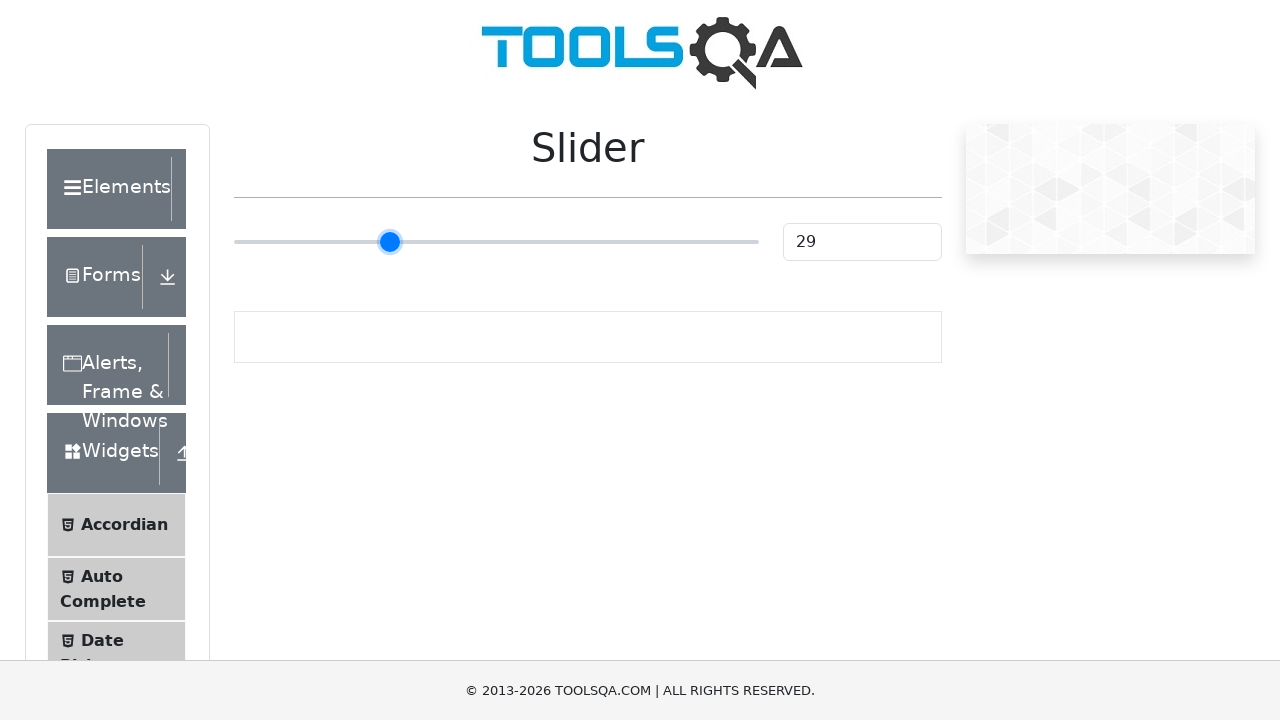

Pressed ArrowRight on slider (iteration 5/55) on input[type='range']
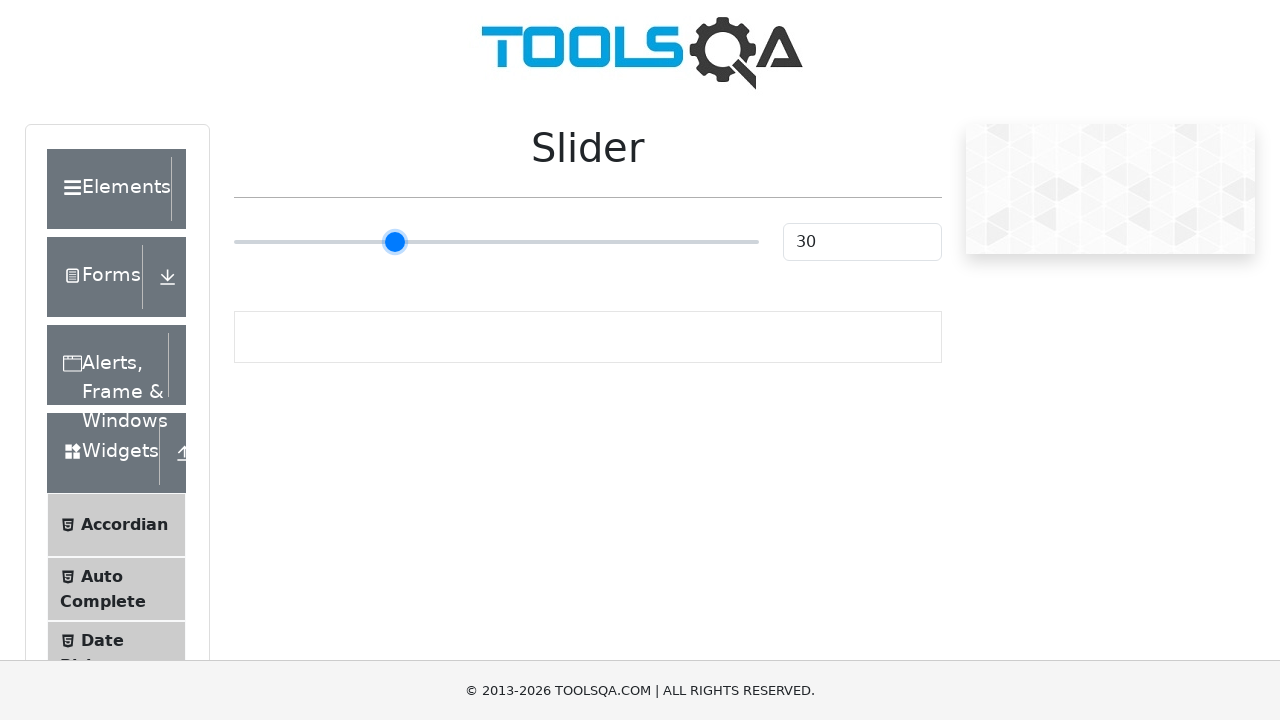

Pressed ArrowRight on slider (iteration 6/55) on input[type='range']
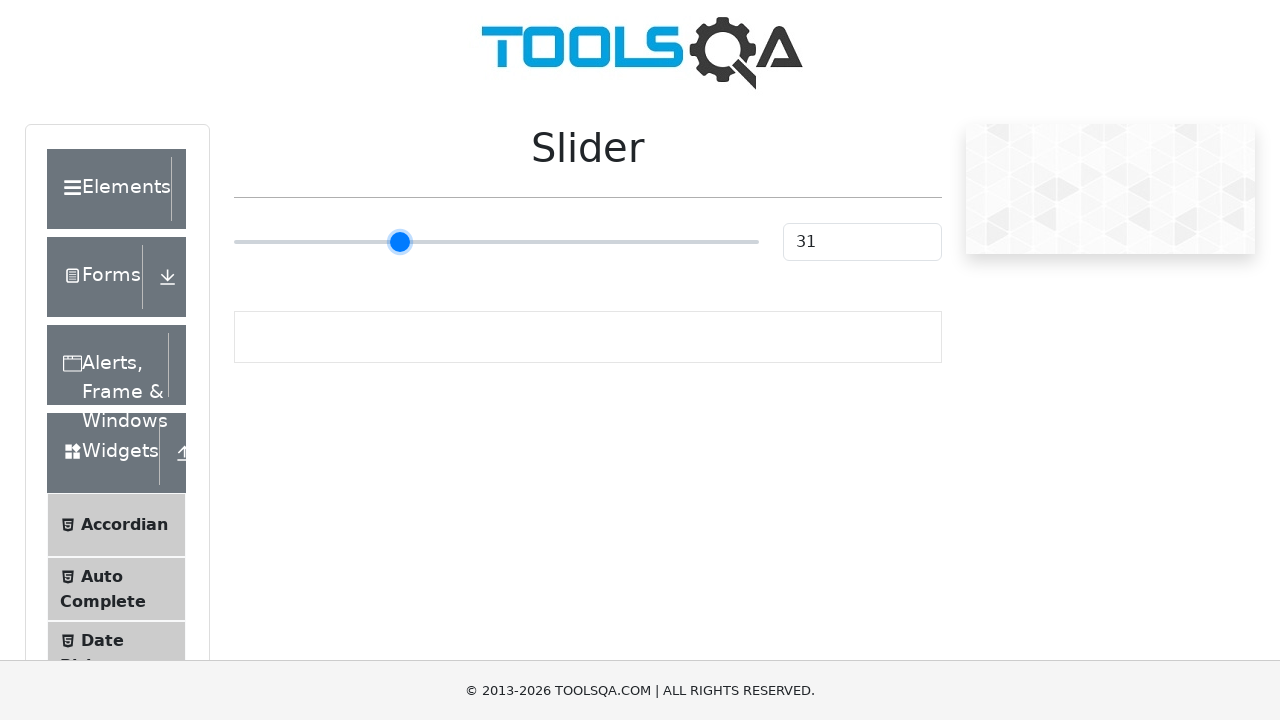

Pressed ArrowRight on slider (iteration 7/55) on input[type='range']
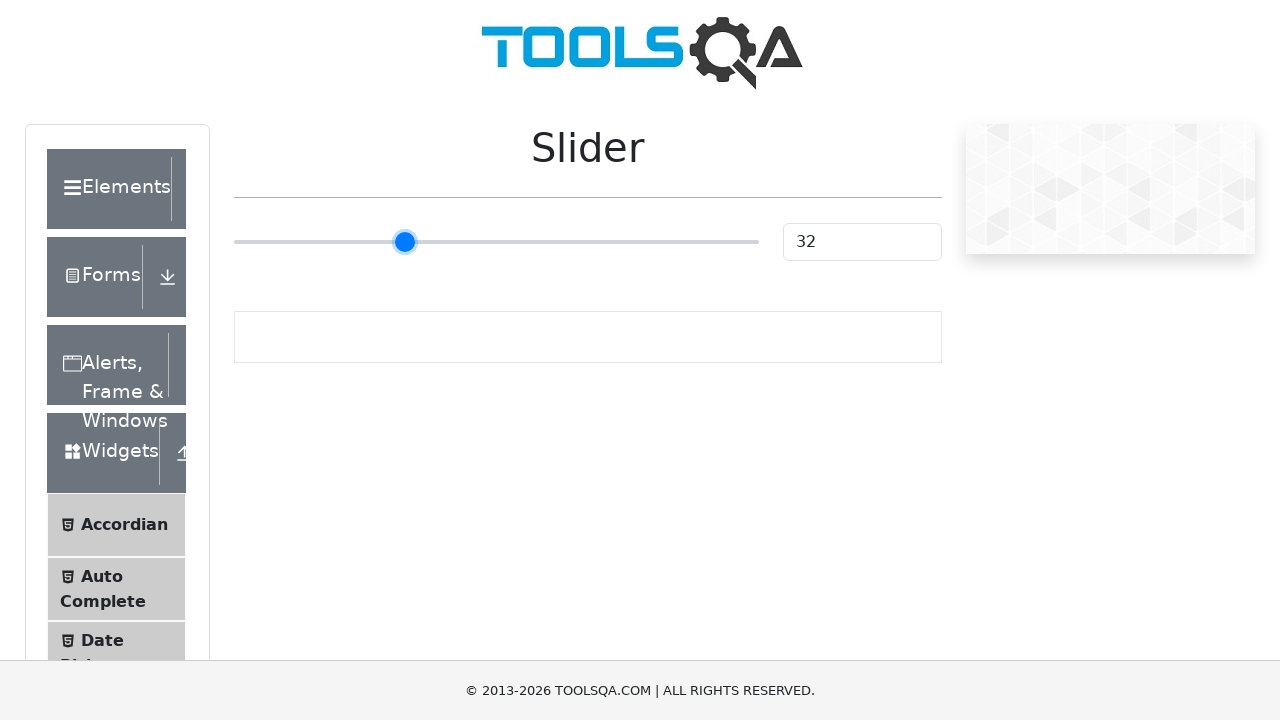

Pressed ArrowRight on slider (iteration 8/55) on input[type='range']
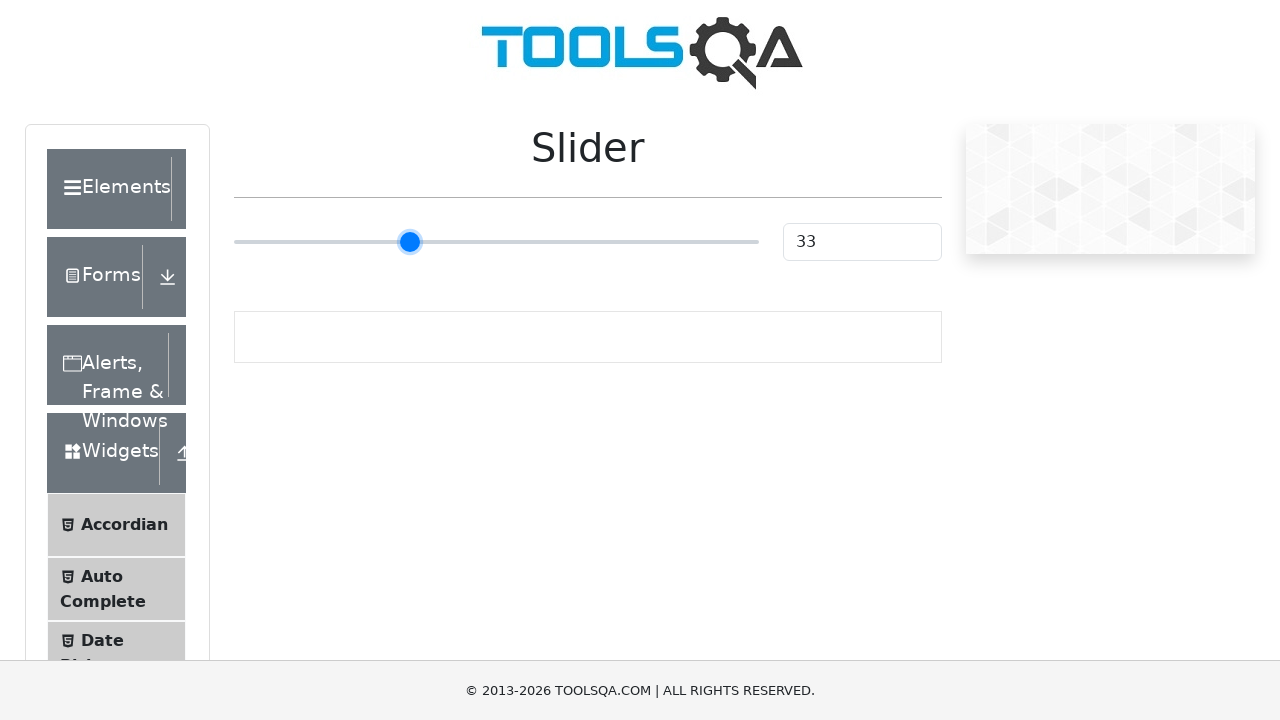

Pressed ArrowRight on slider (iteration 9/55) on input[type='range']
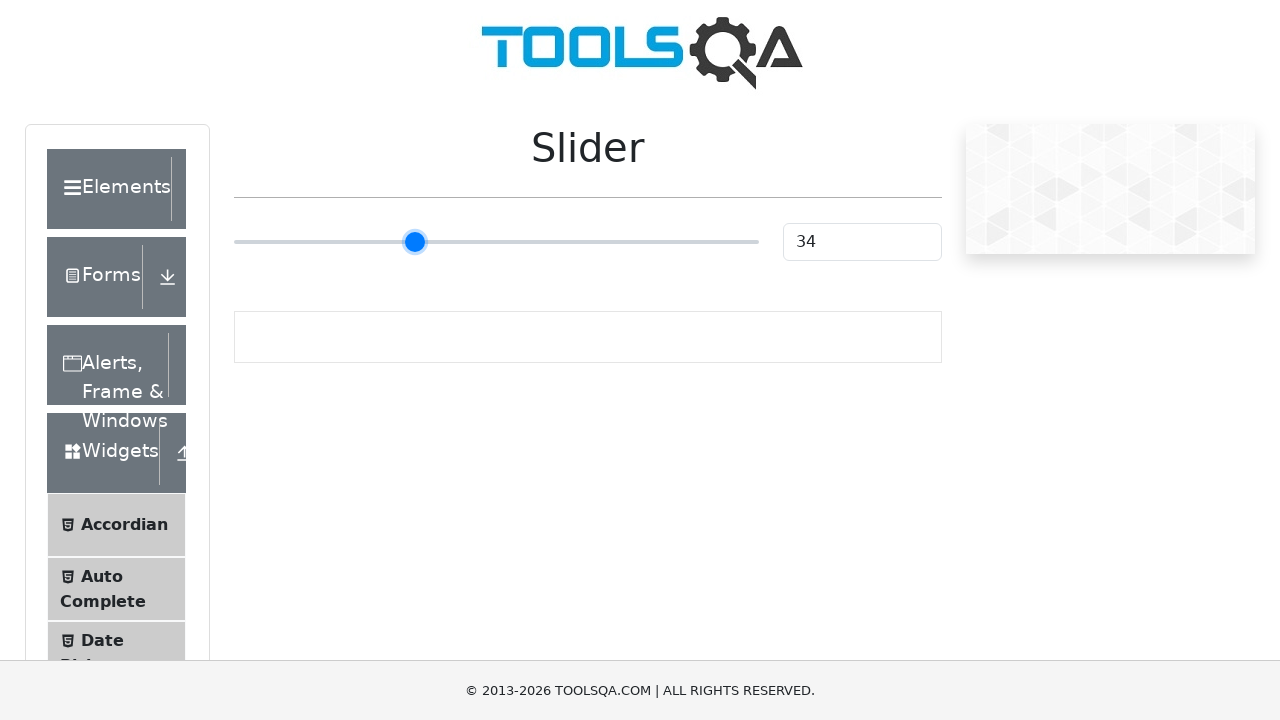

Pressed ArrowRight on slider (iteration 10/55) on input[type='range']
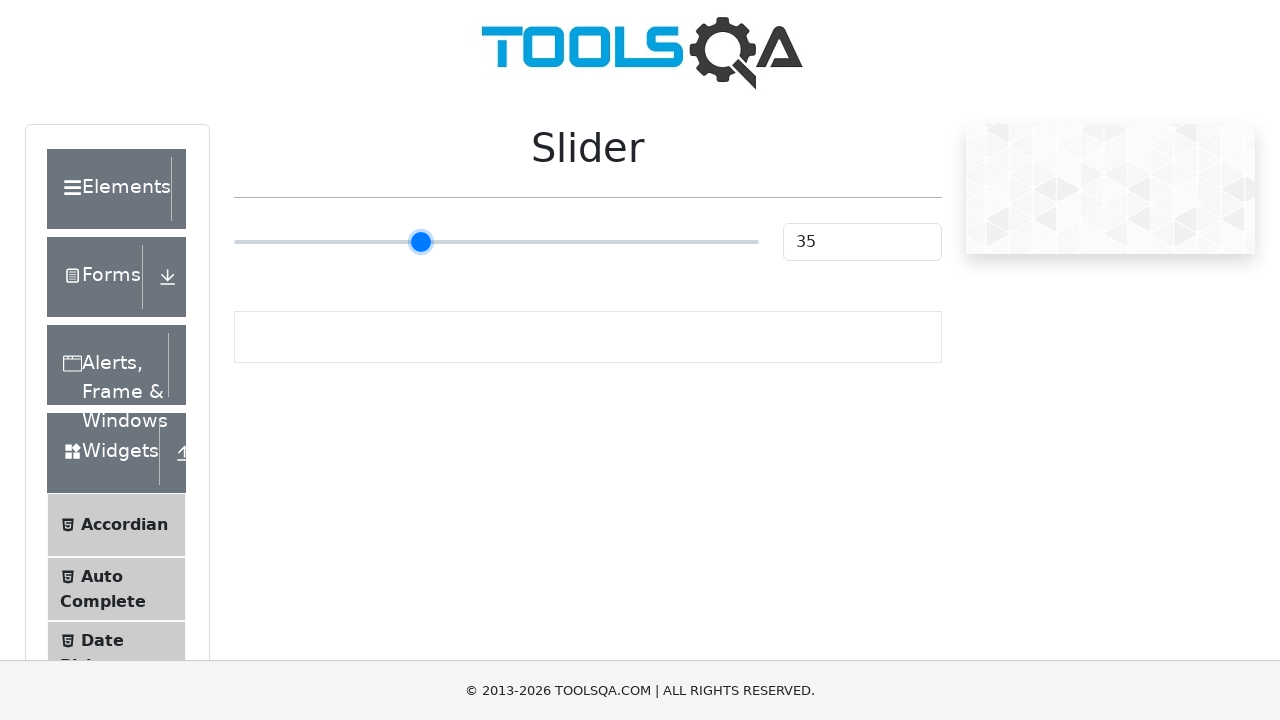

Pressed ArrowRight on slider (iteration 11/55) on input[type='range']
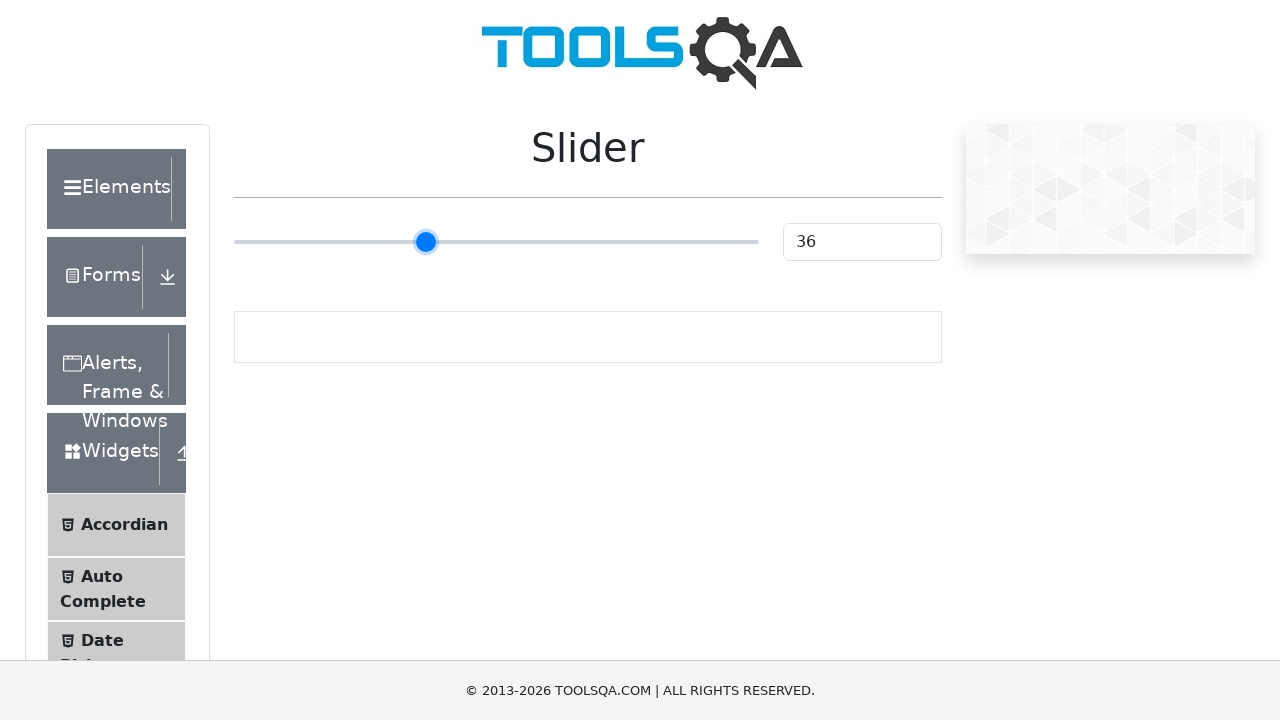

Pressed ArrowRight on slider (iteration 12/55) on input[type='range']
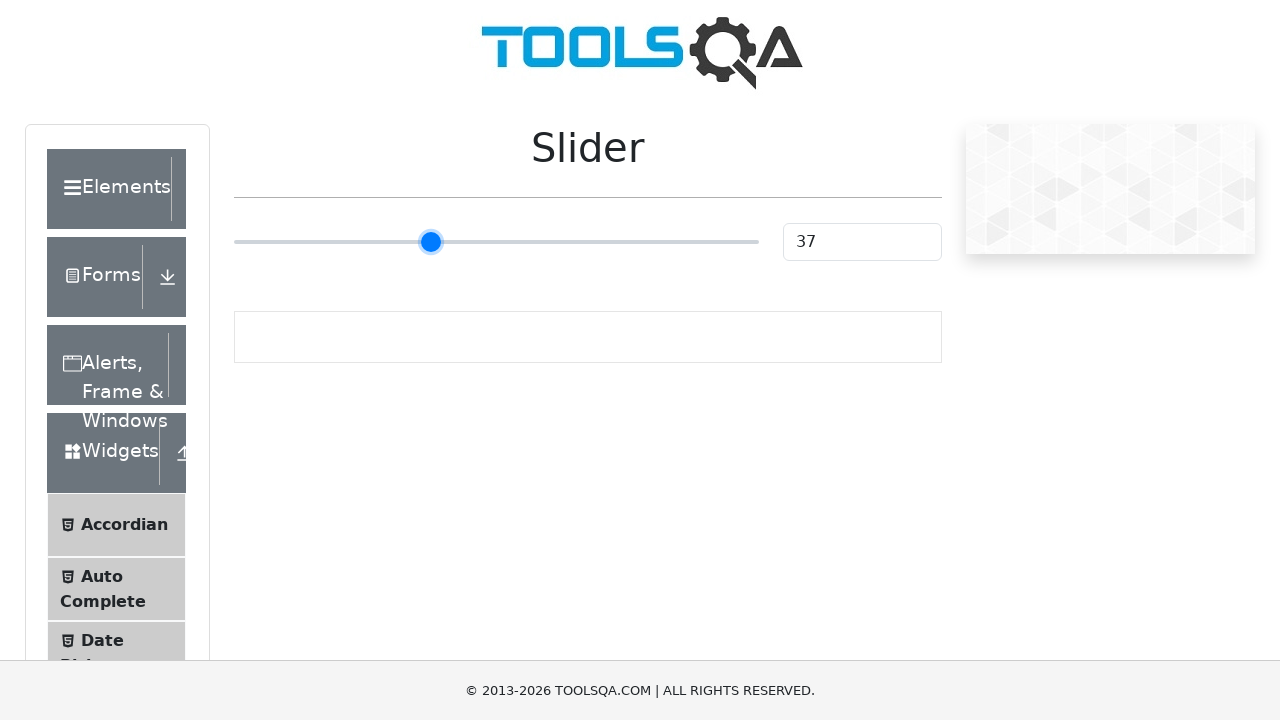

Pressed ArrowRight on slider (iteration 13/55) on input[type='range']
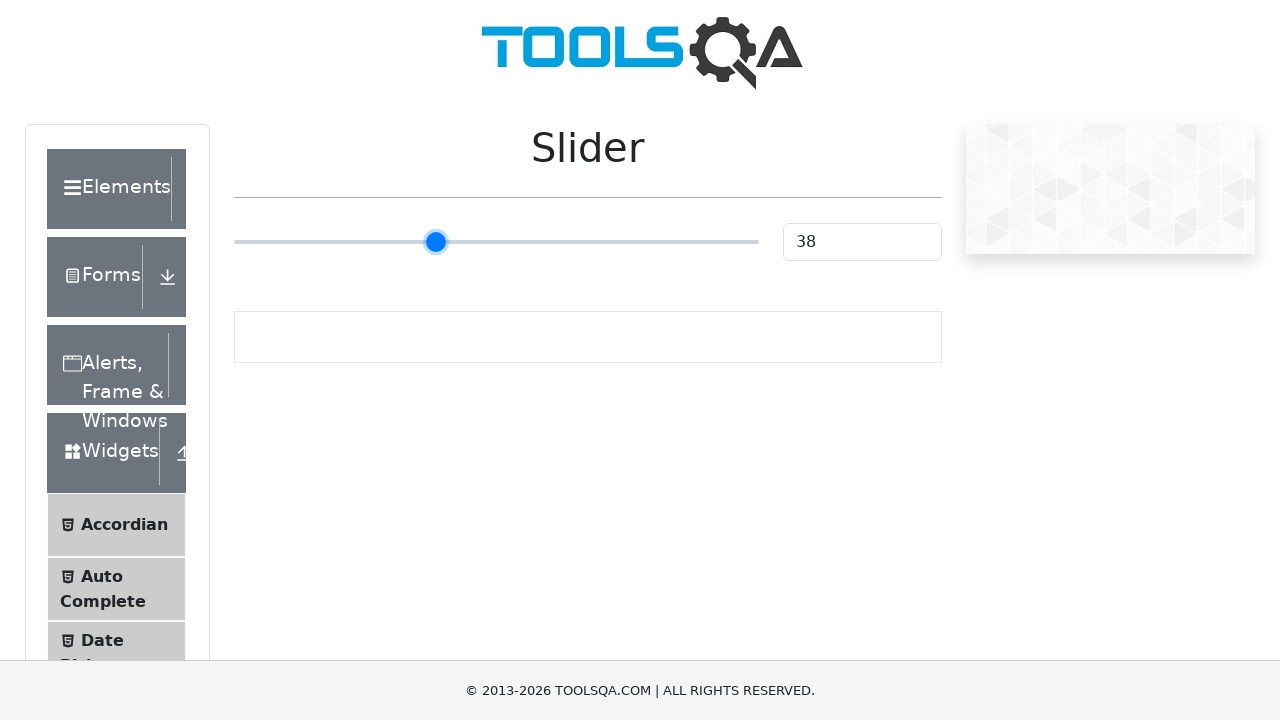

Pressed ArrowRight on slider (iteration 14/55) on input[type='range']
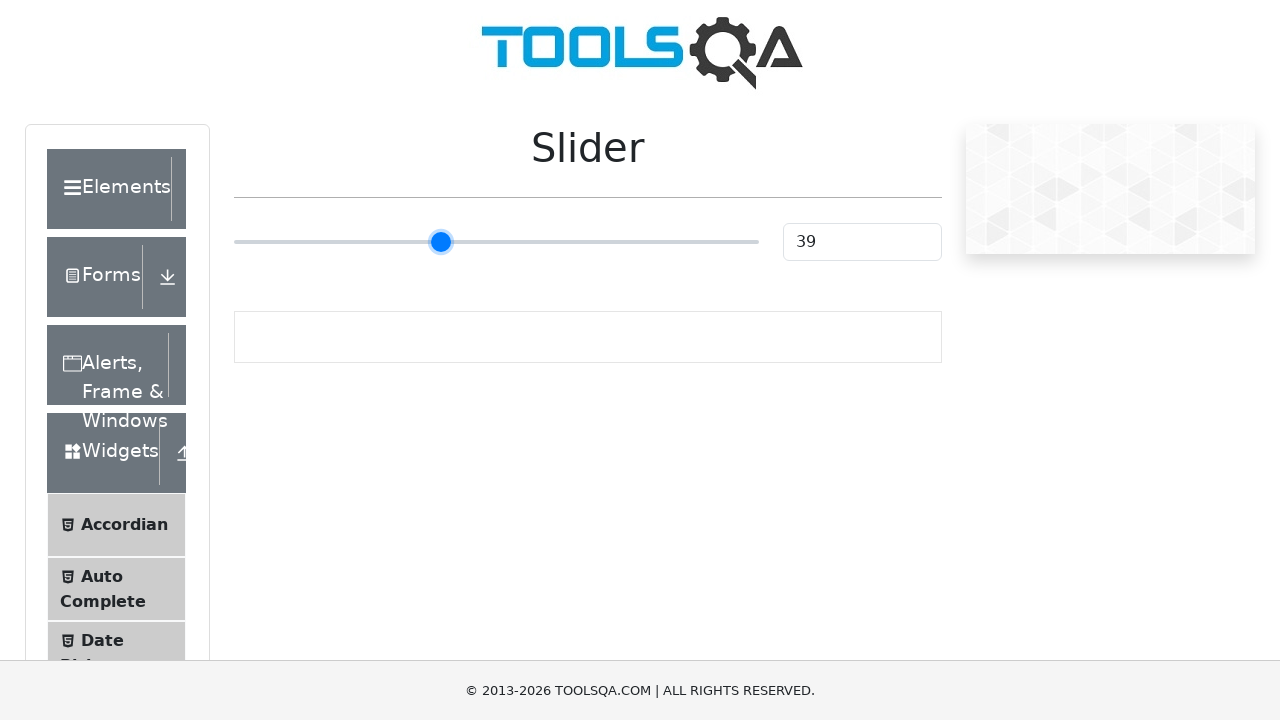

Pressed ArrowRight on slider (iteration 15/55) on input[type='range']
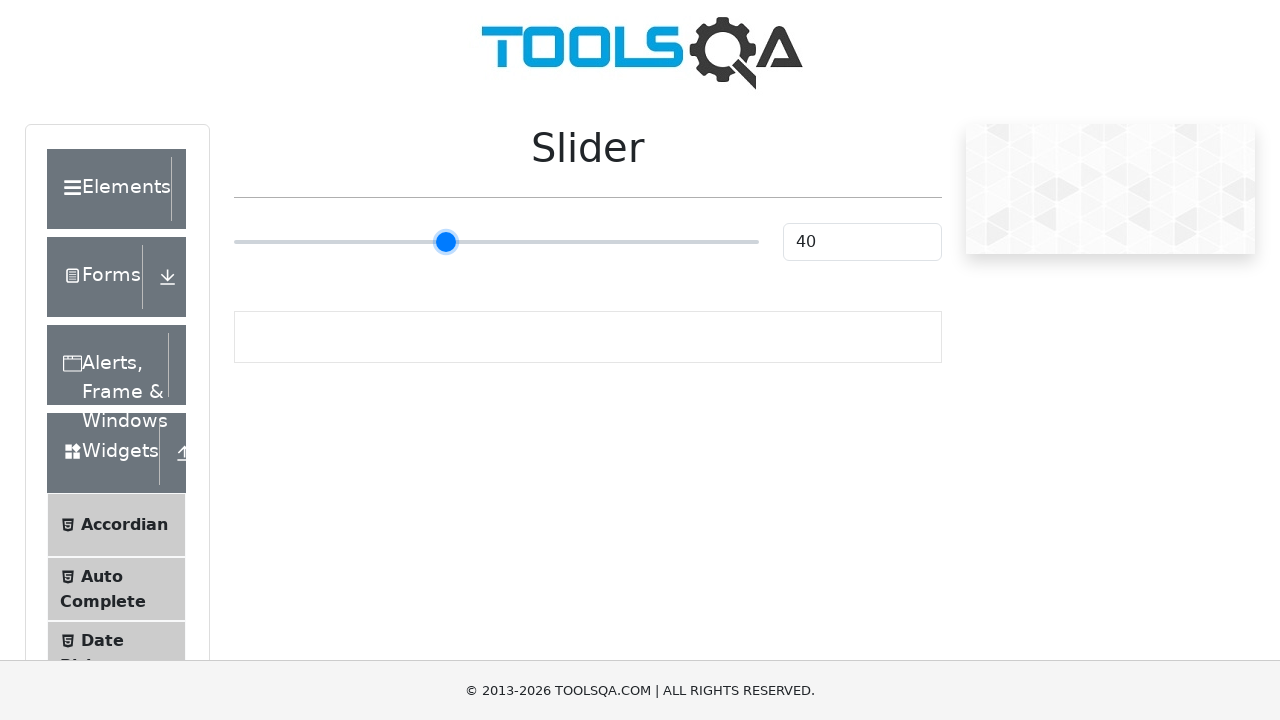

Pressed ArrowRight on slider (iteration 16/55) on input[type='range']
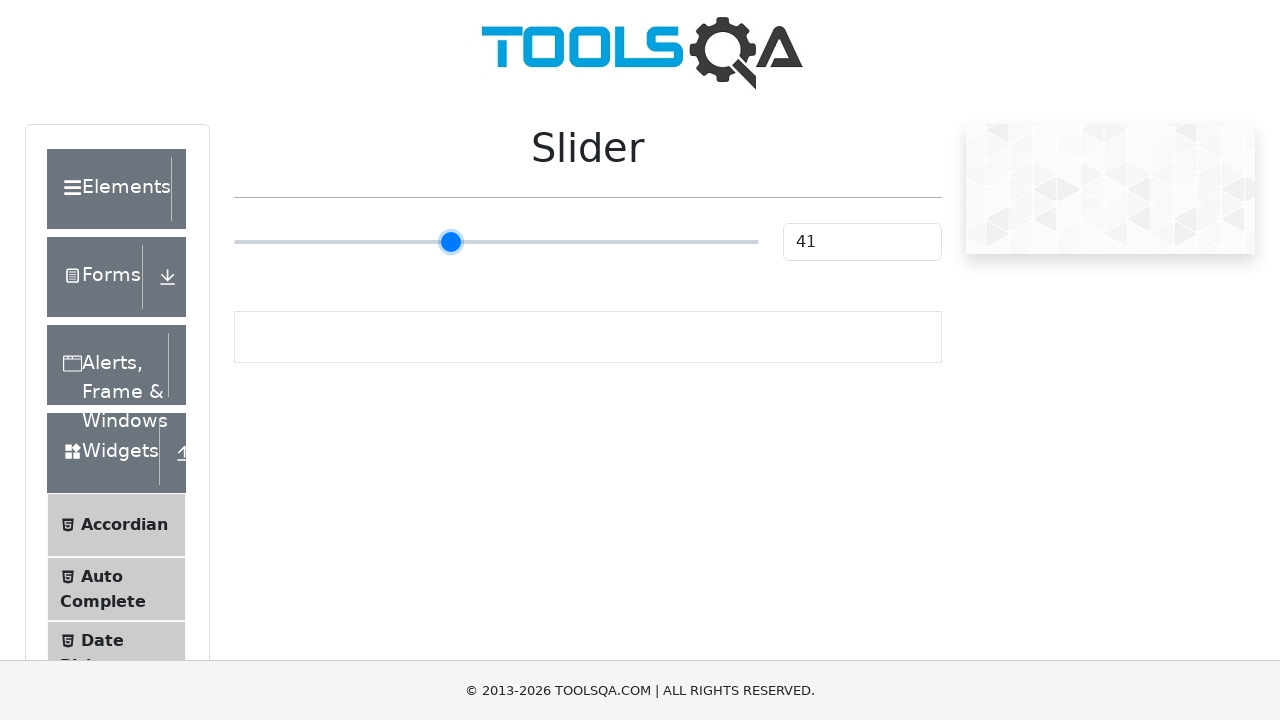

Pressed ArrowRight on slider (iteration 17/55) on input[type='range']
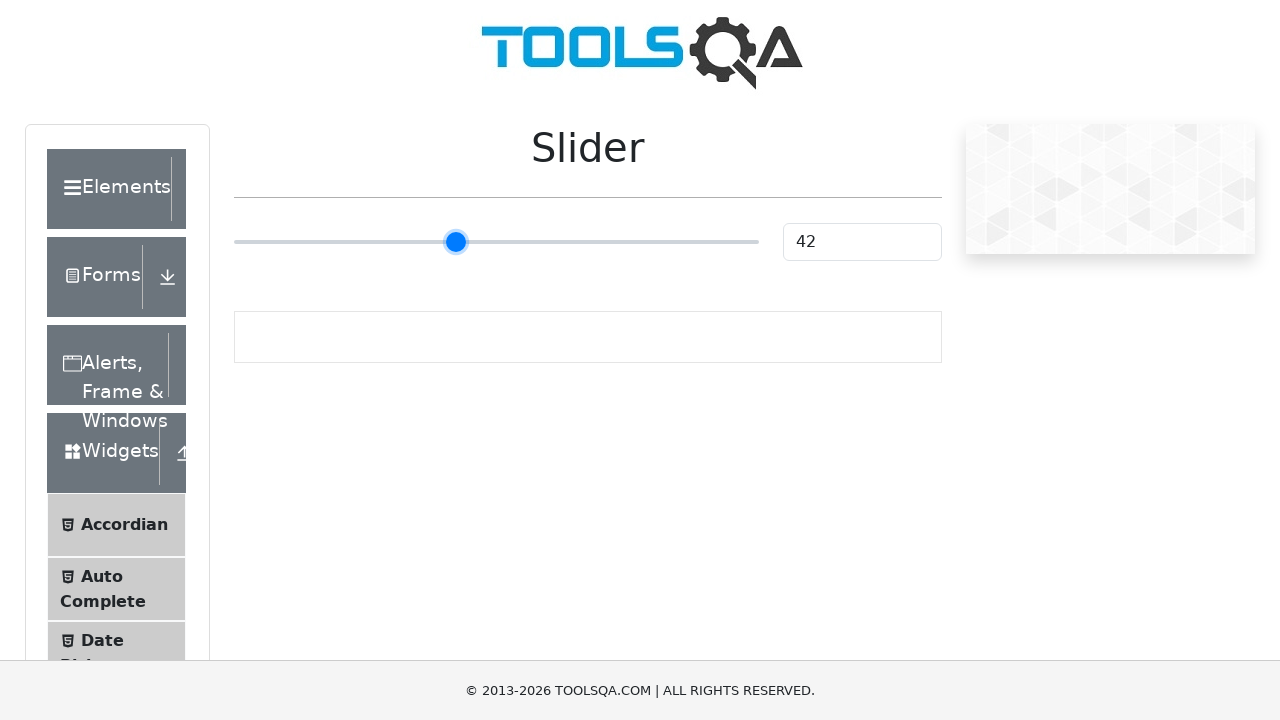

Pressed ArrowRight on slider (iteration 18/55) on input[type='range']
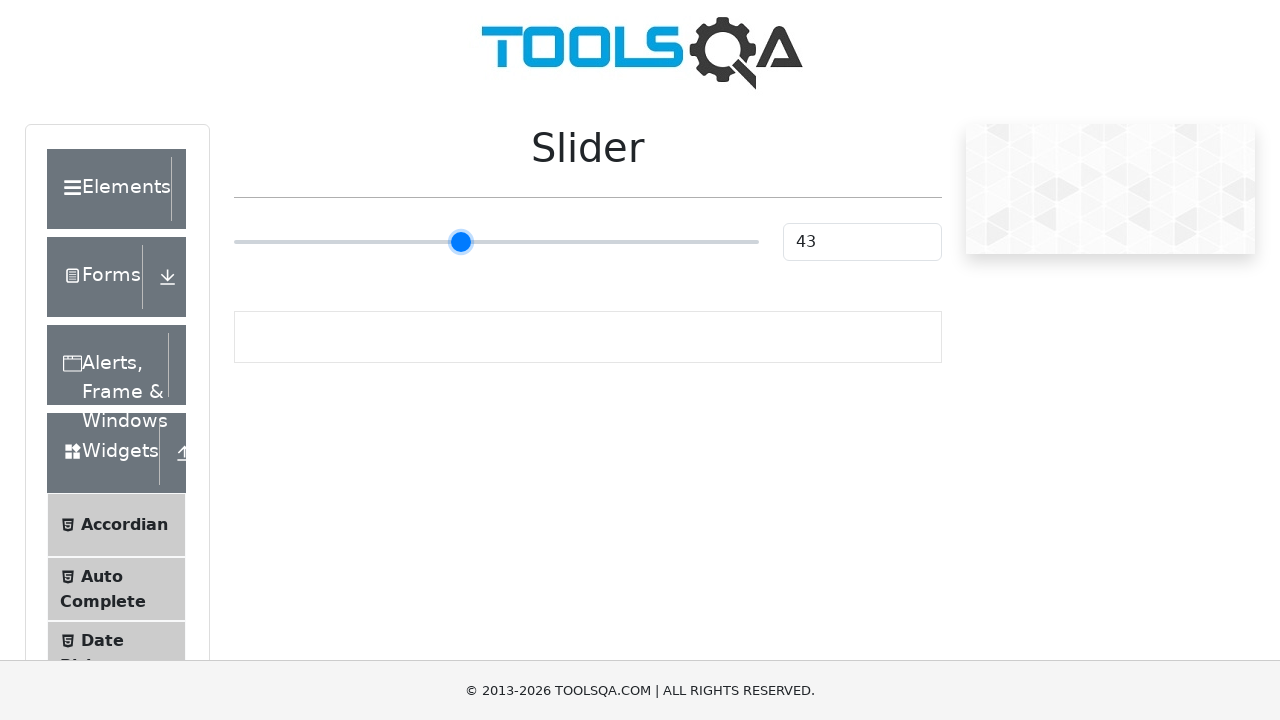

Pressed ArrowRight on slider (iteration 19/55) on input[type='range']
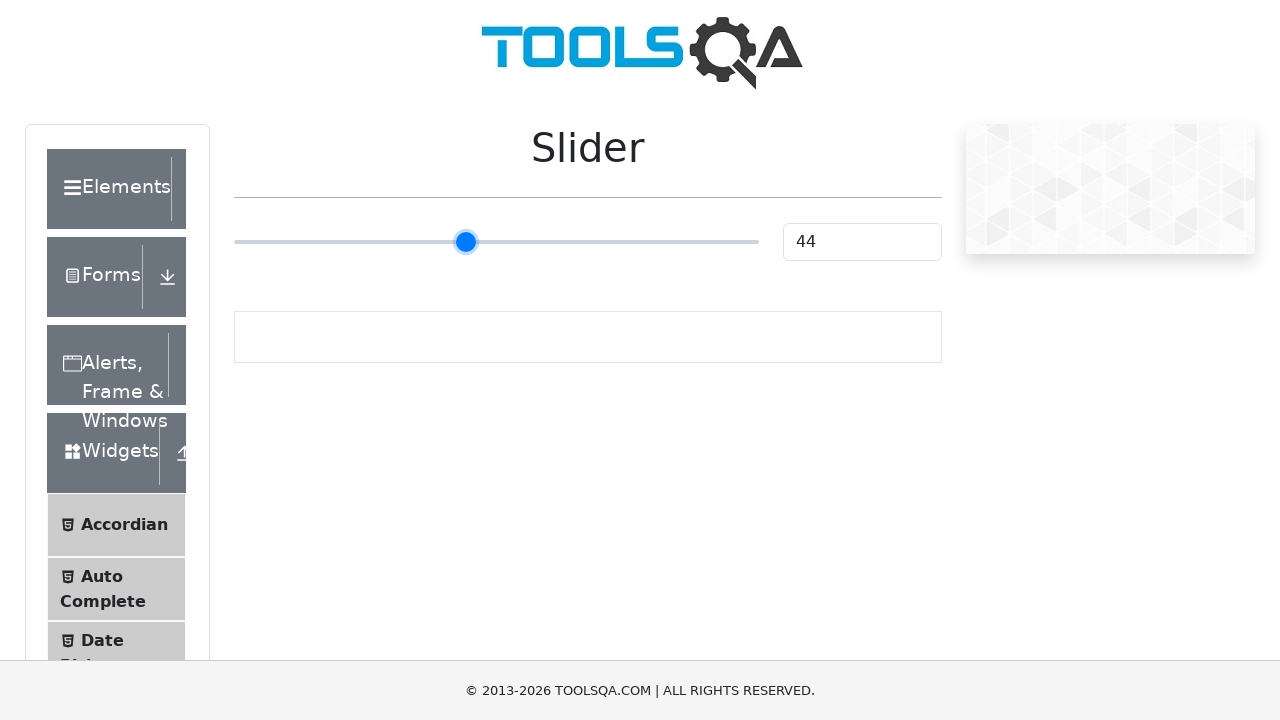

Pressed ArrowRight on slider (iteration 20/55) on input[type='range']
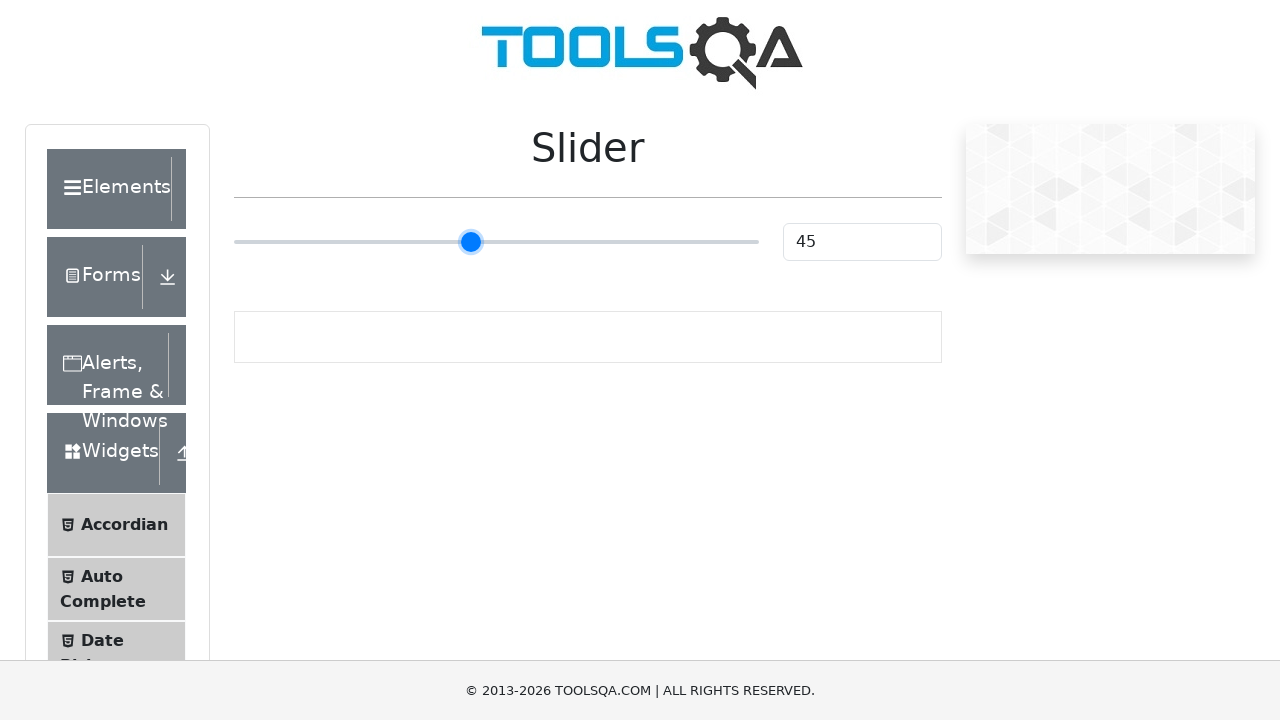

Pressed ArrowRight on slider (iteration 21/55) on input[type='range']
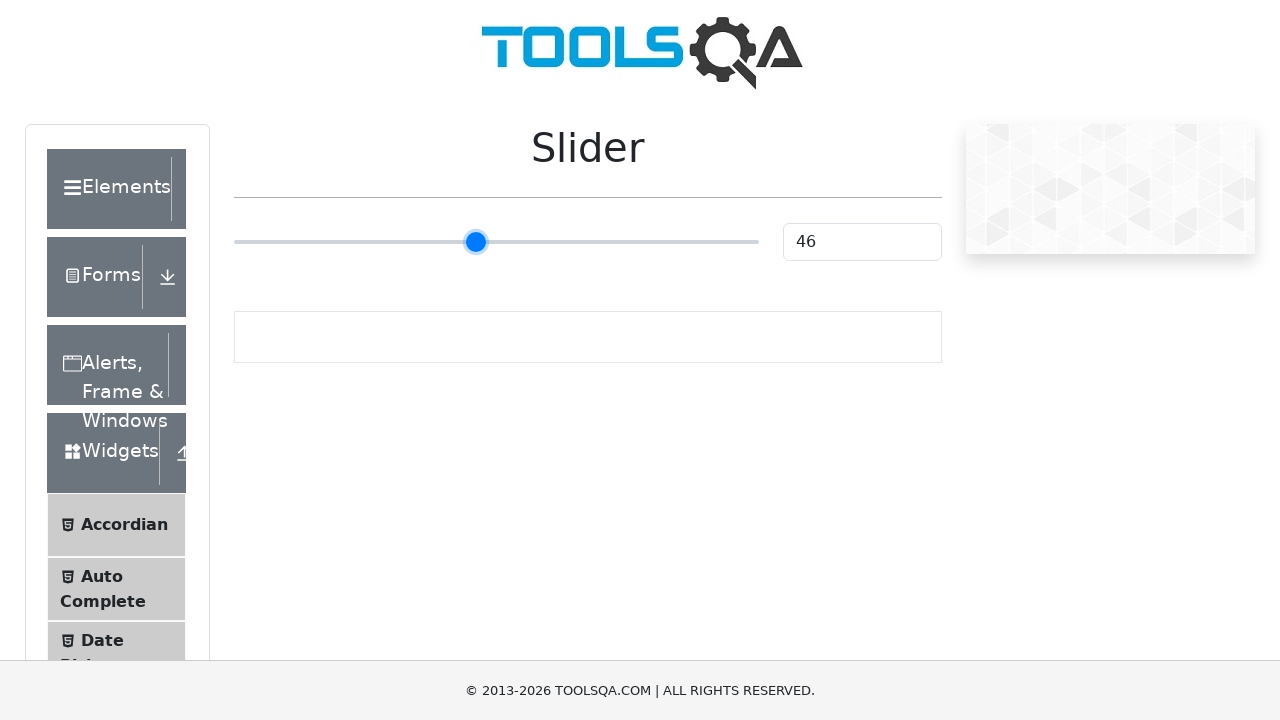

Pressed ArrowRight on slider (iteration 22/55) on input[type='range']
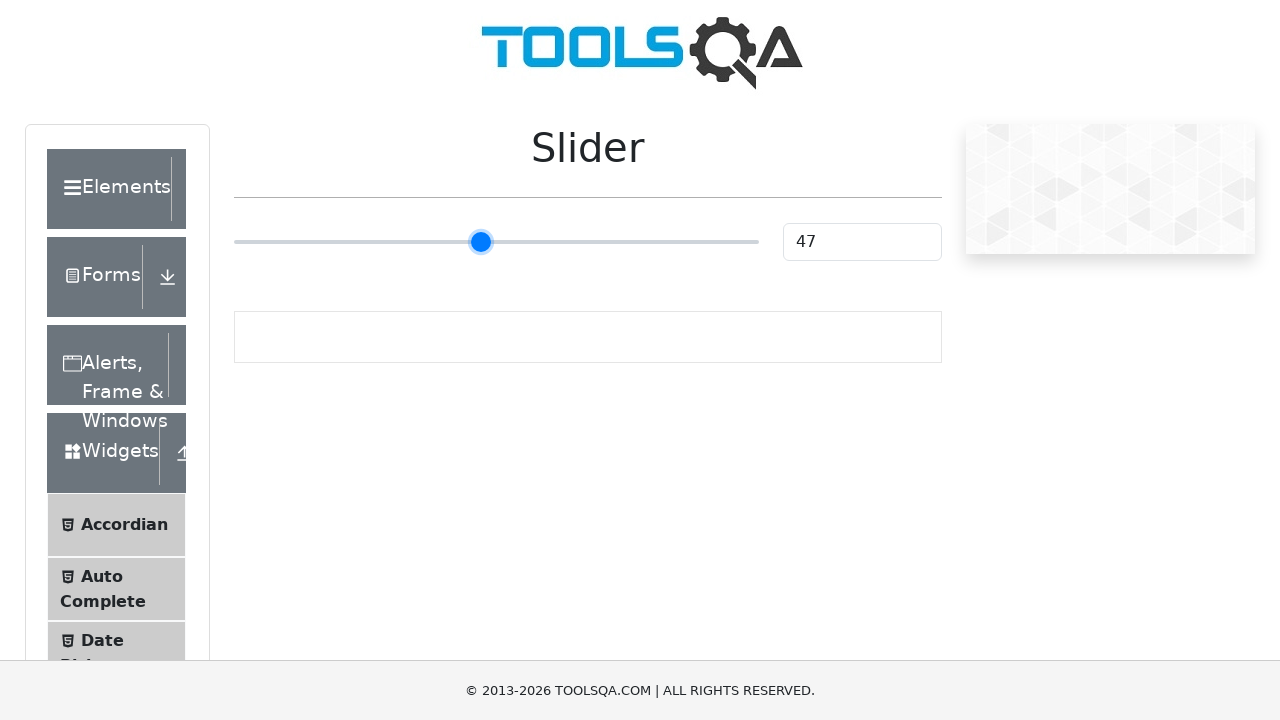

Pressed ArrowRight on slider (iteration 23/55) on input[type='range']
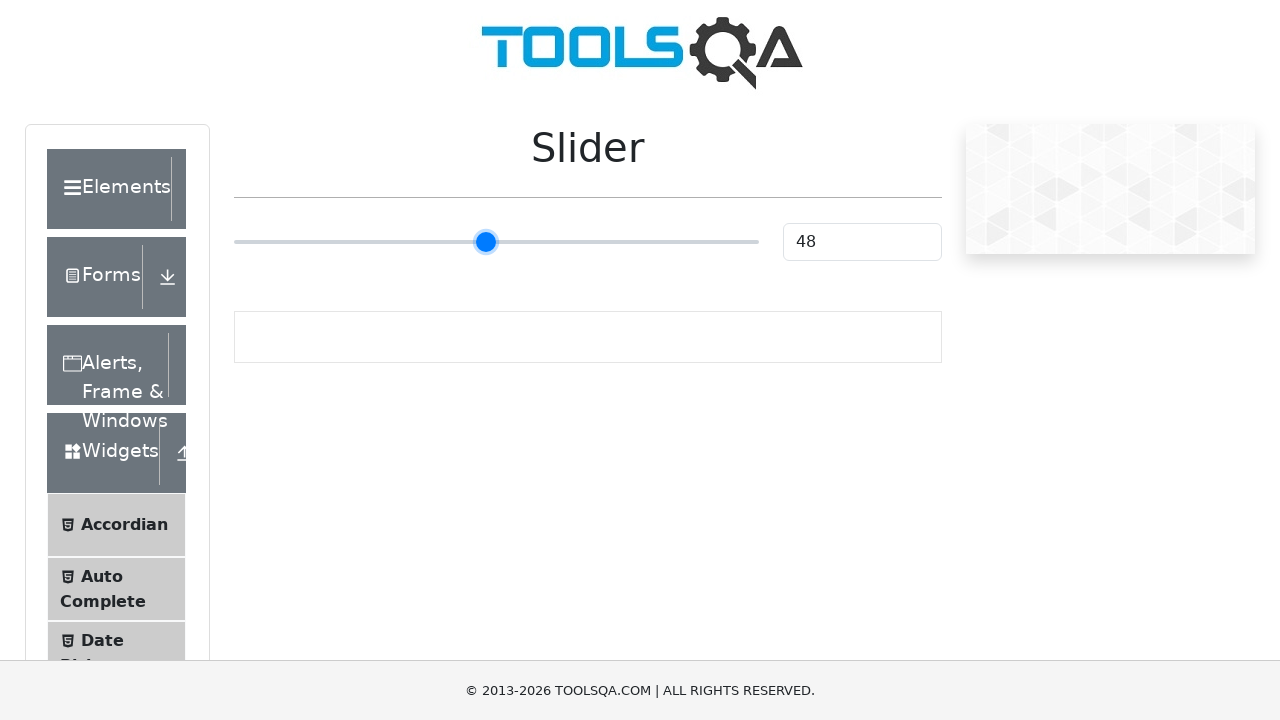

Pressed ArrowRight on slider (iteration 24/55) on input[type='range']
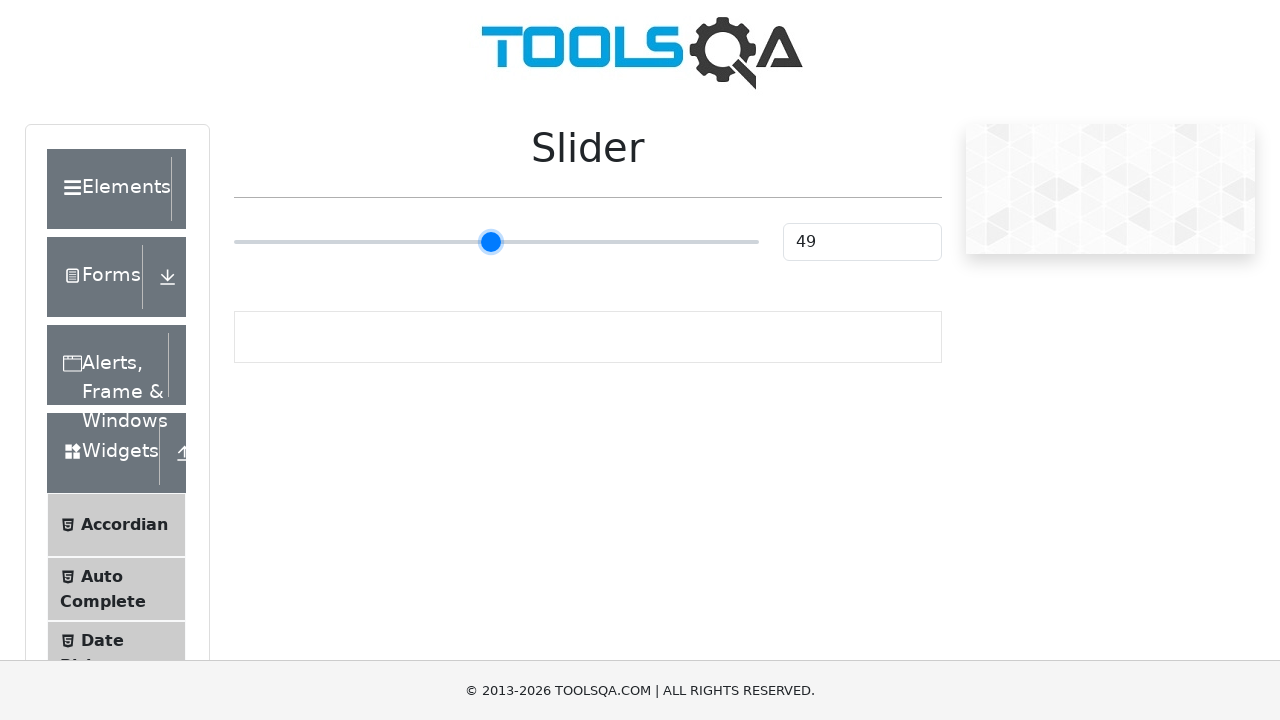

Pressed ArrowRight on slider (iteration 25/55) on input[type='range']
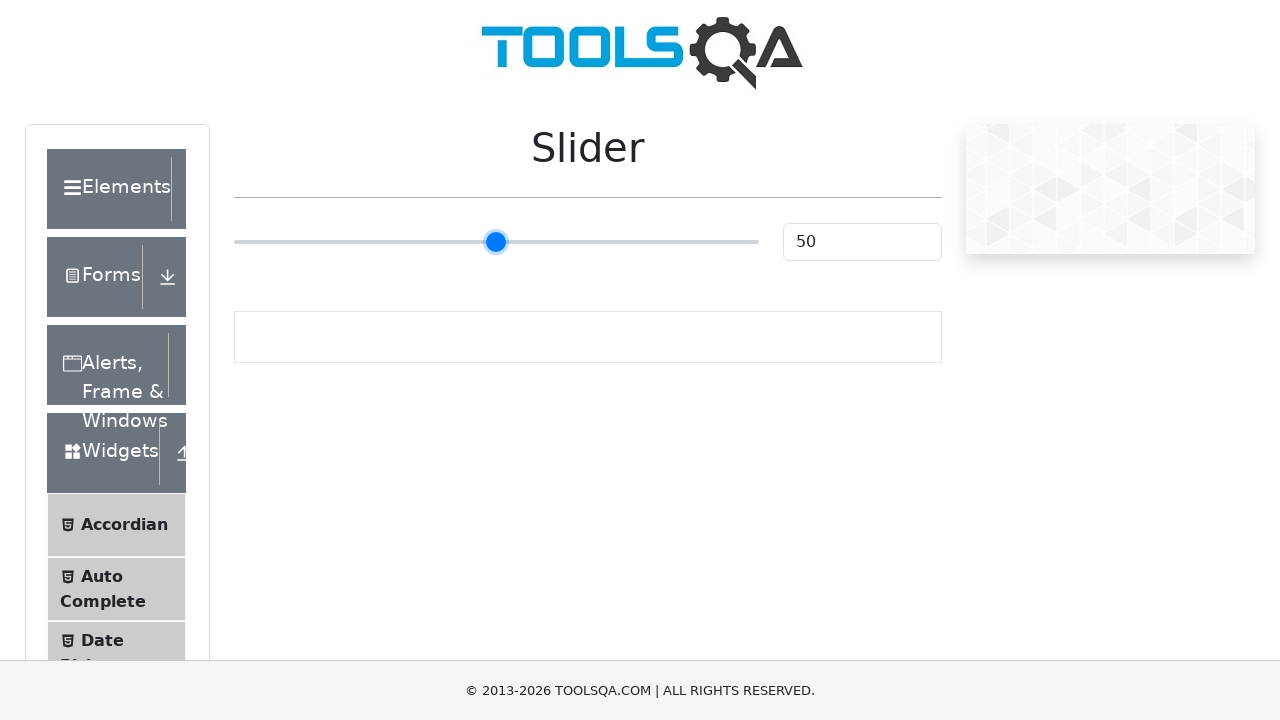

Pressed ArrowRight on slider (iteration 26/55) on input[type='range']
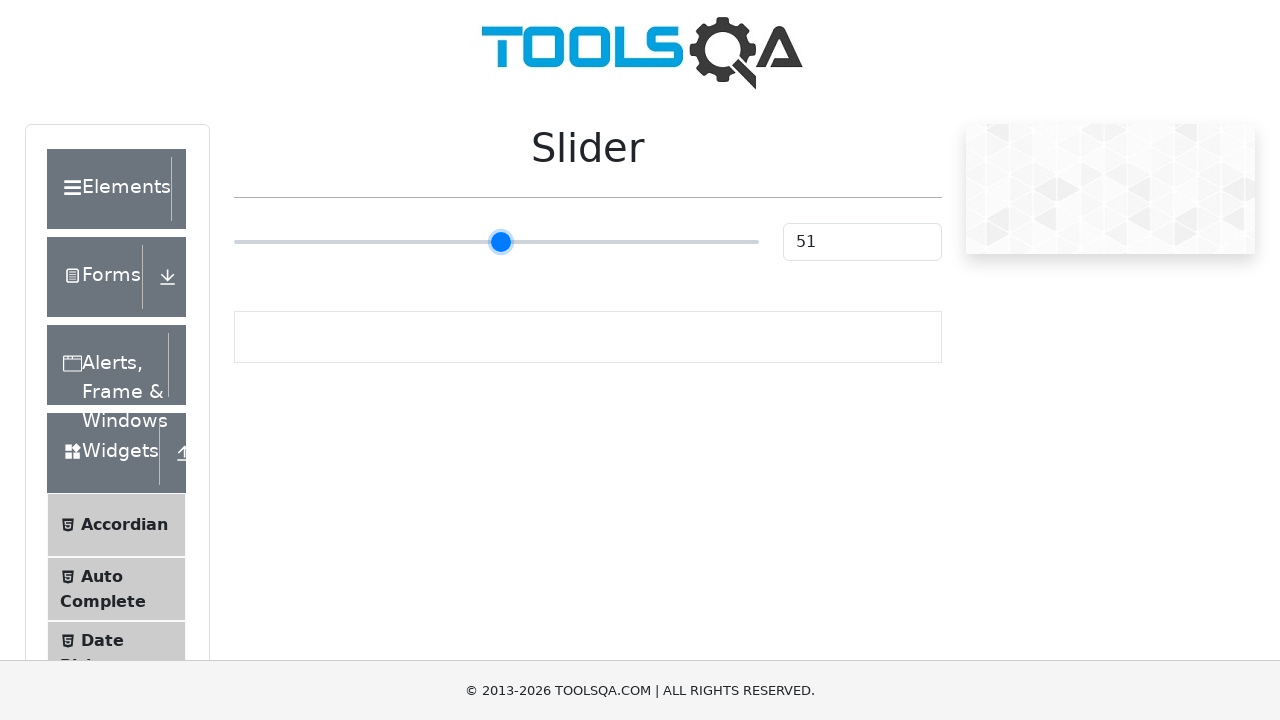

Pressed ArrowRight on slider (iteration 27/55) on input[type='range']
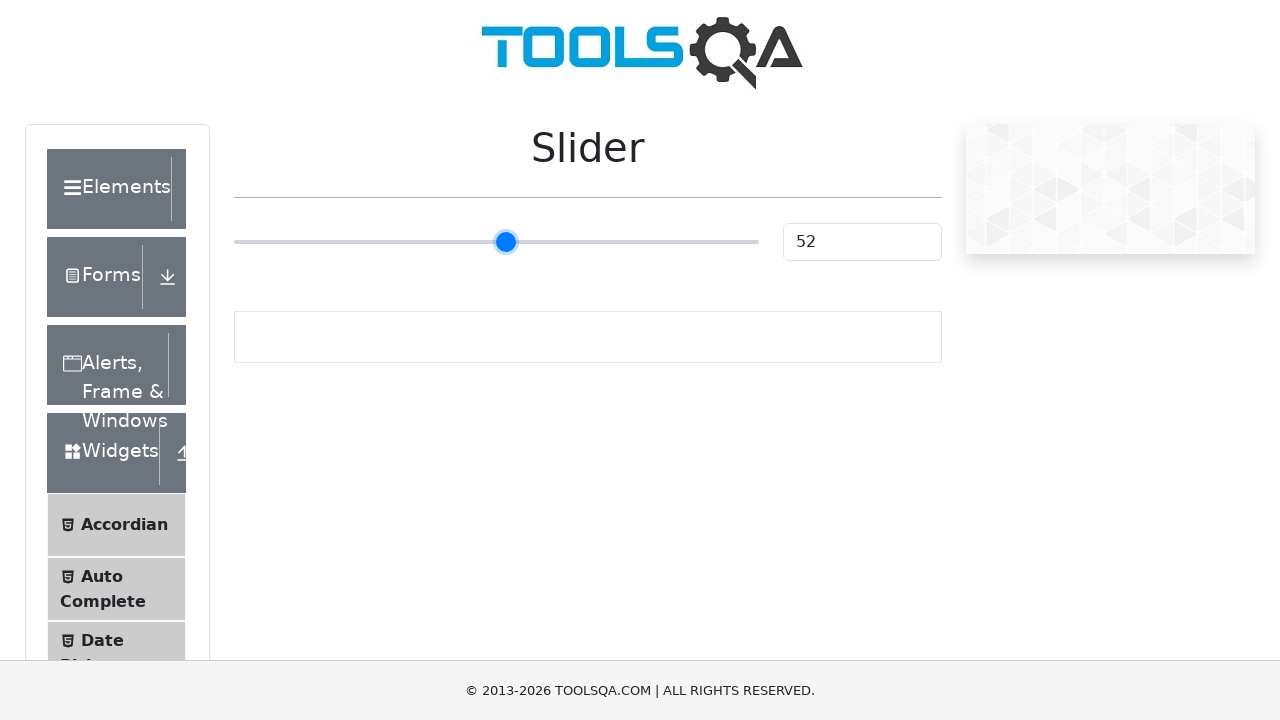

Pressed ArrowRight on slider (iteration 28/55) on input[type='range']
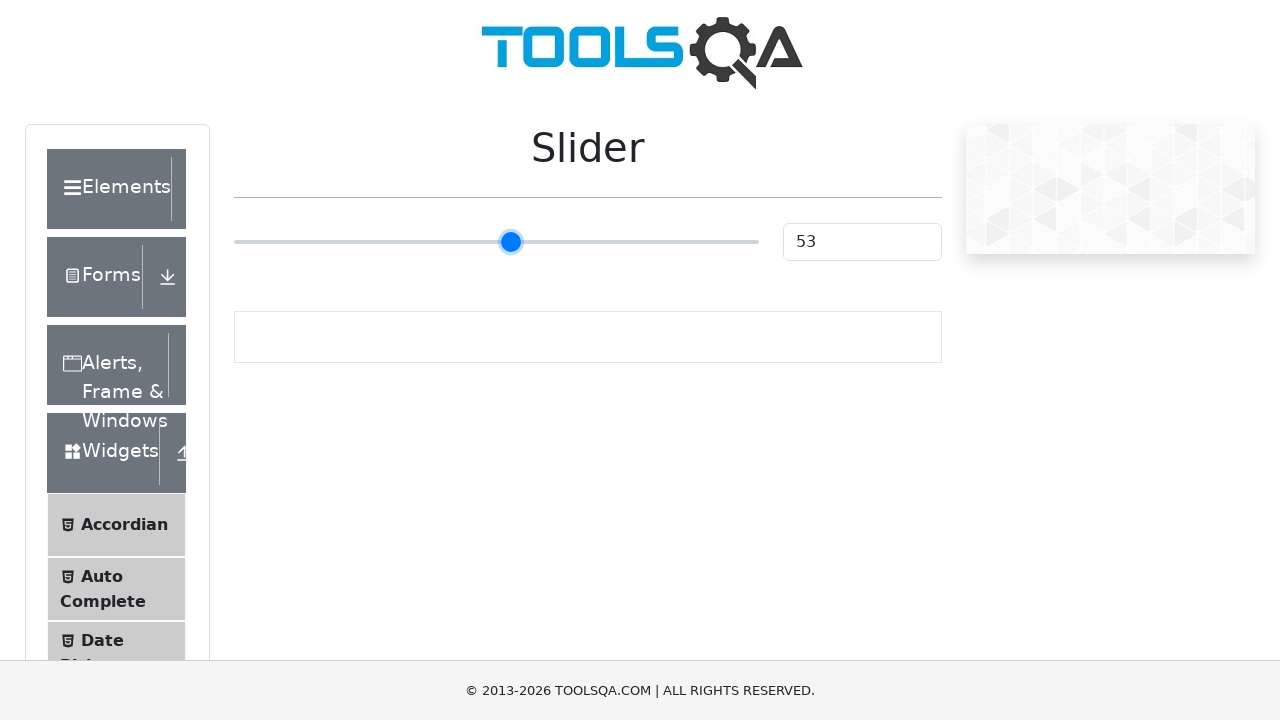

Pressed ArrowRight on slider (iteration 29/55) on input[type='range']
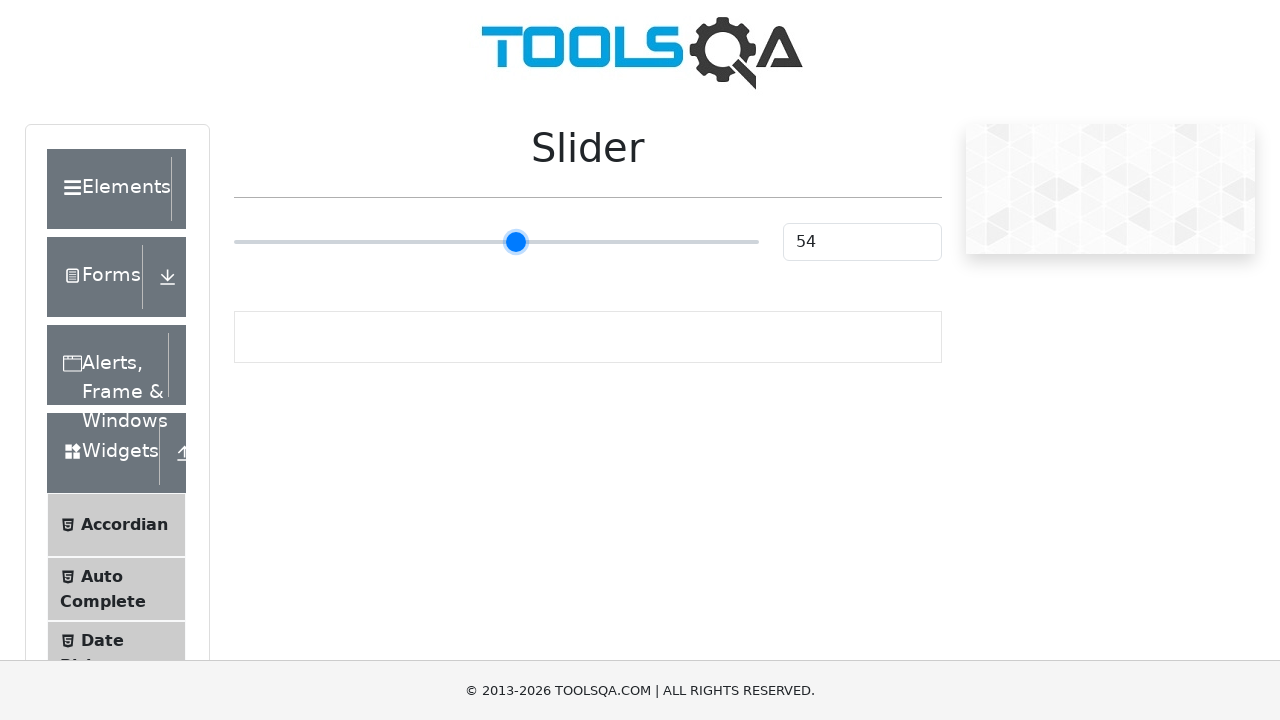

Pressed ArrowRight on slider (iteration 30/55) on input[type='range']
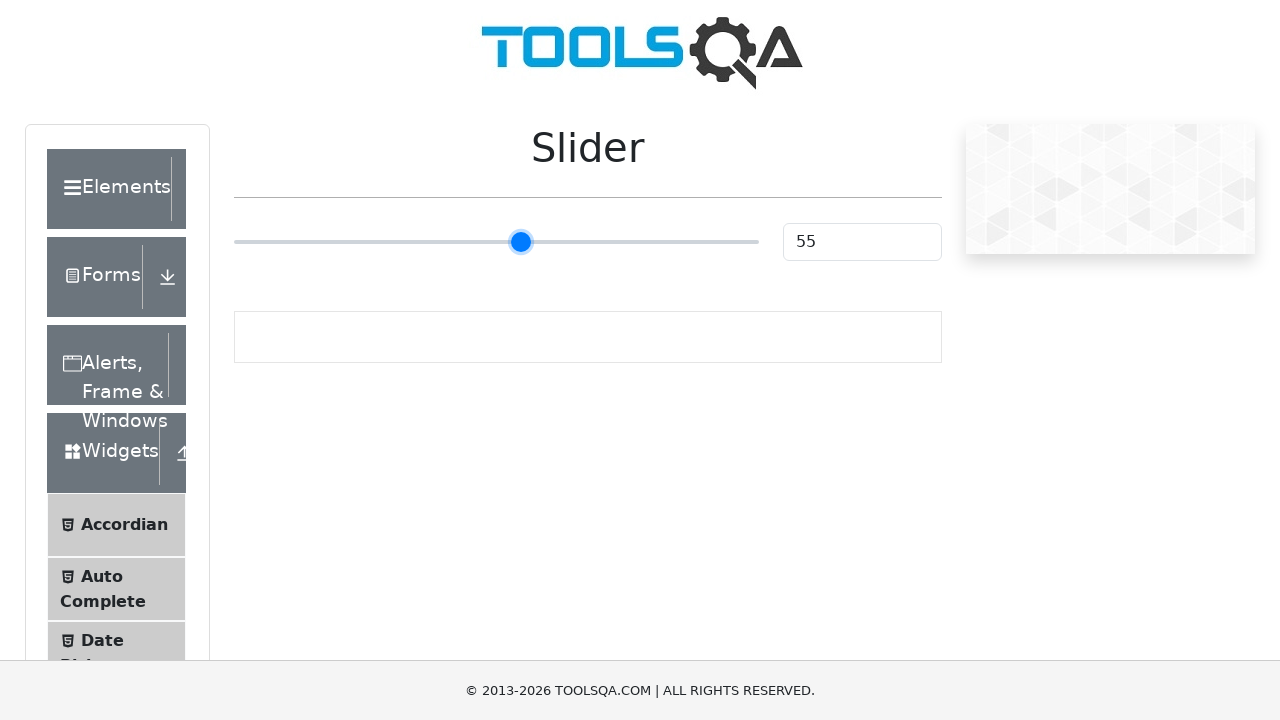

Pressed ArrowRight on slider (iteration 31/55) on input[type='range']
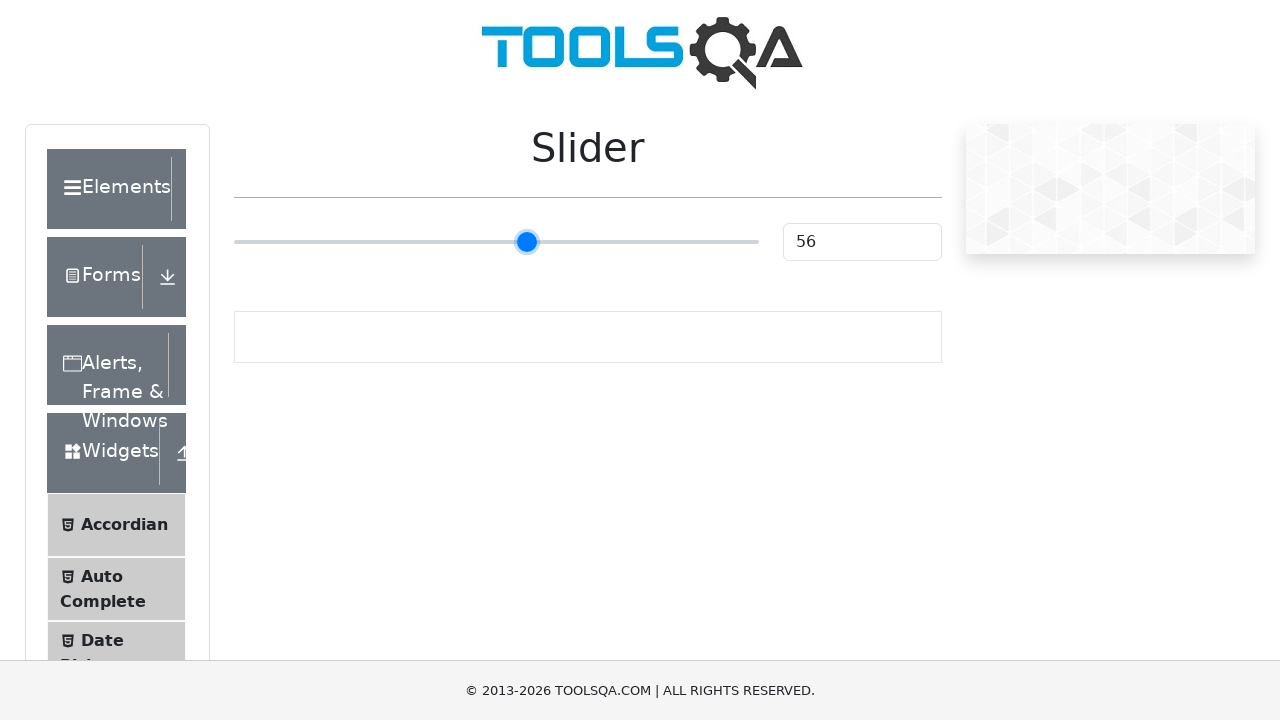

Pressed ArrowRight on slider (iteration 32/55) on input[type='range']
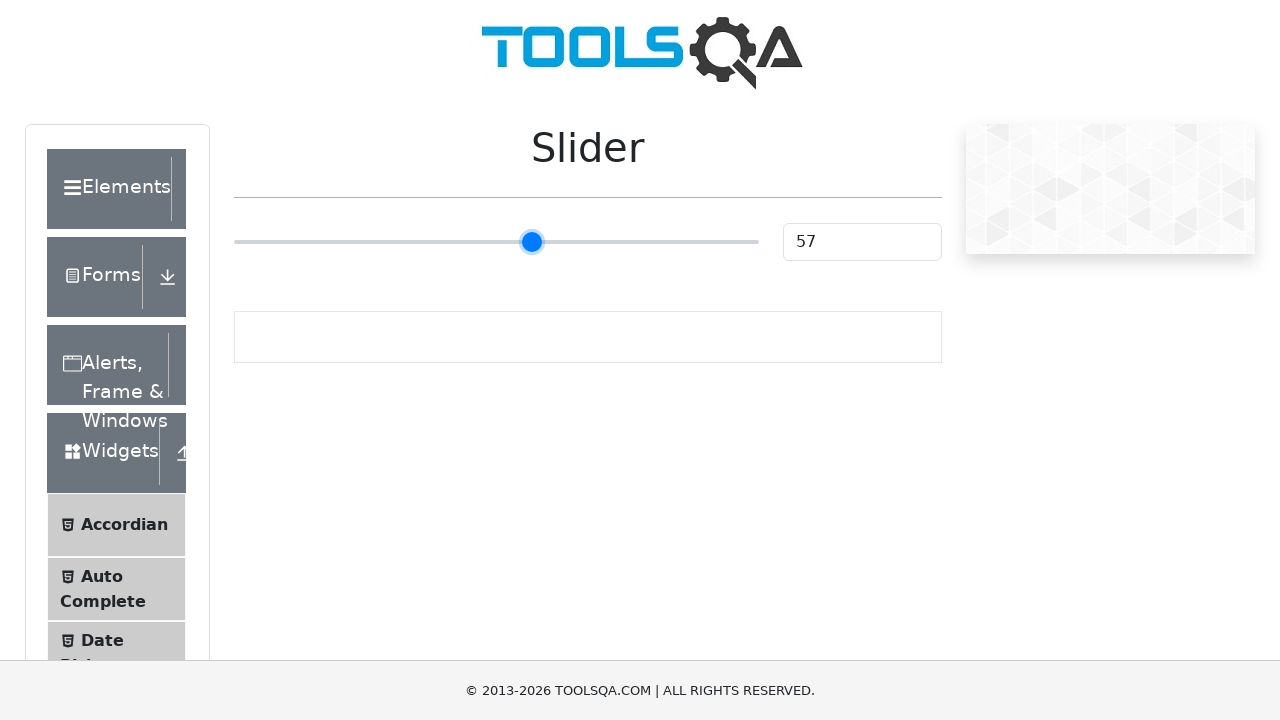

Pressed ArrowRight on slider (iteration 33/55) on input[type='range']
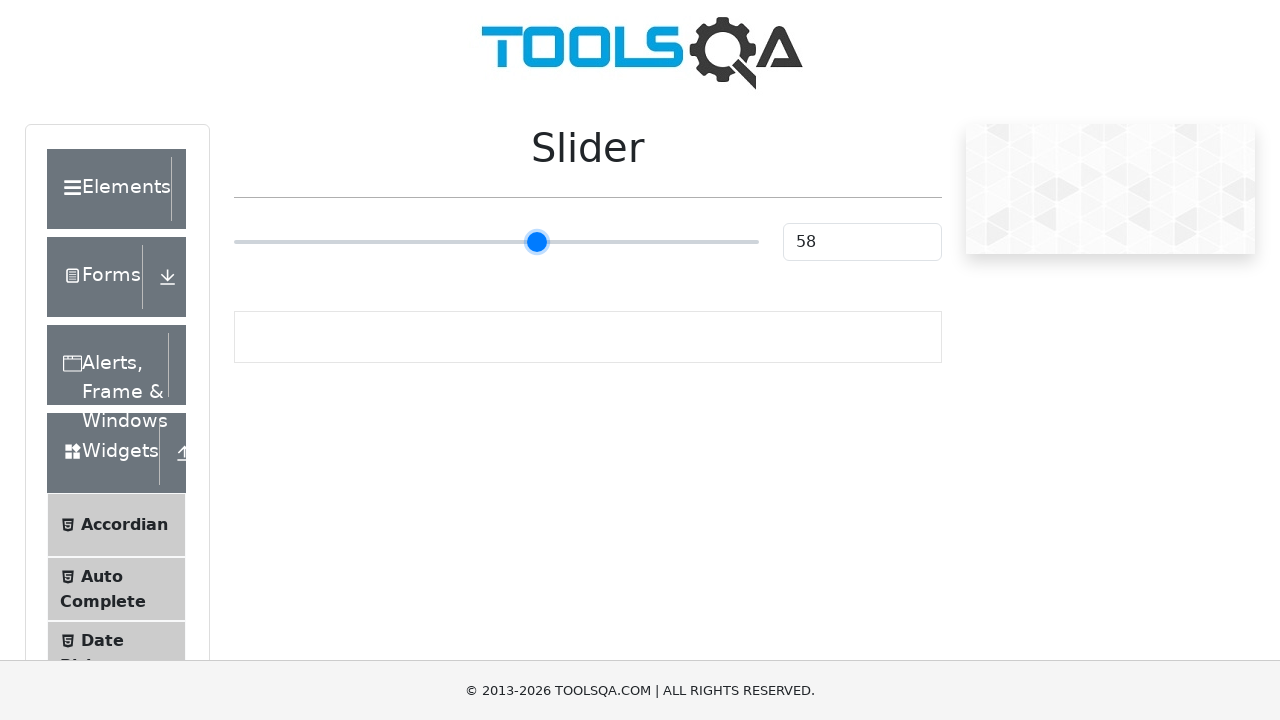

Pressed ArrowRight on slider (iteration 34/55) on input[type='range']
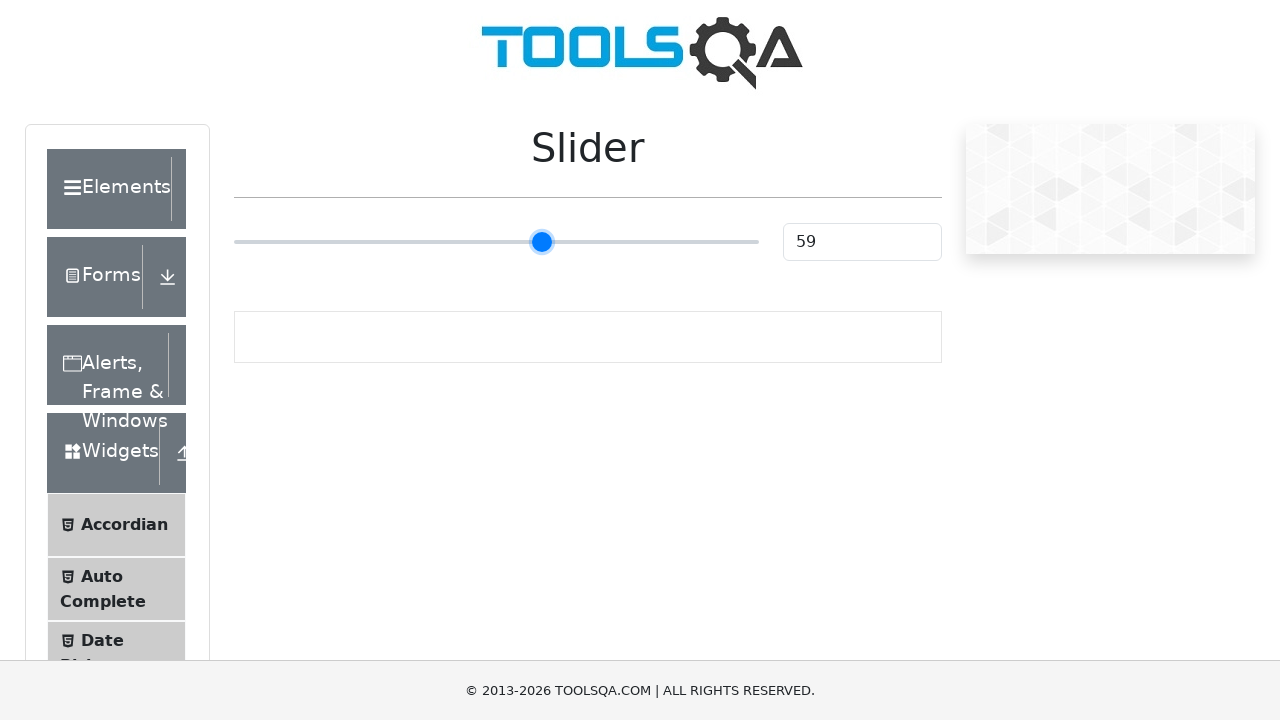

Pressed ArrowRight on slider (iteration 35/55) on input[type='range']
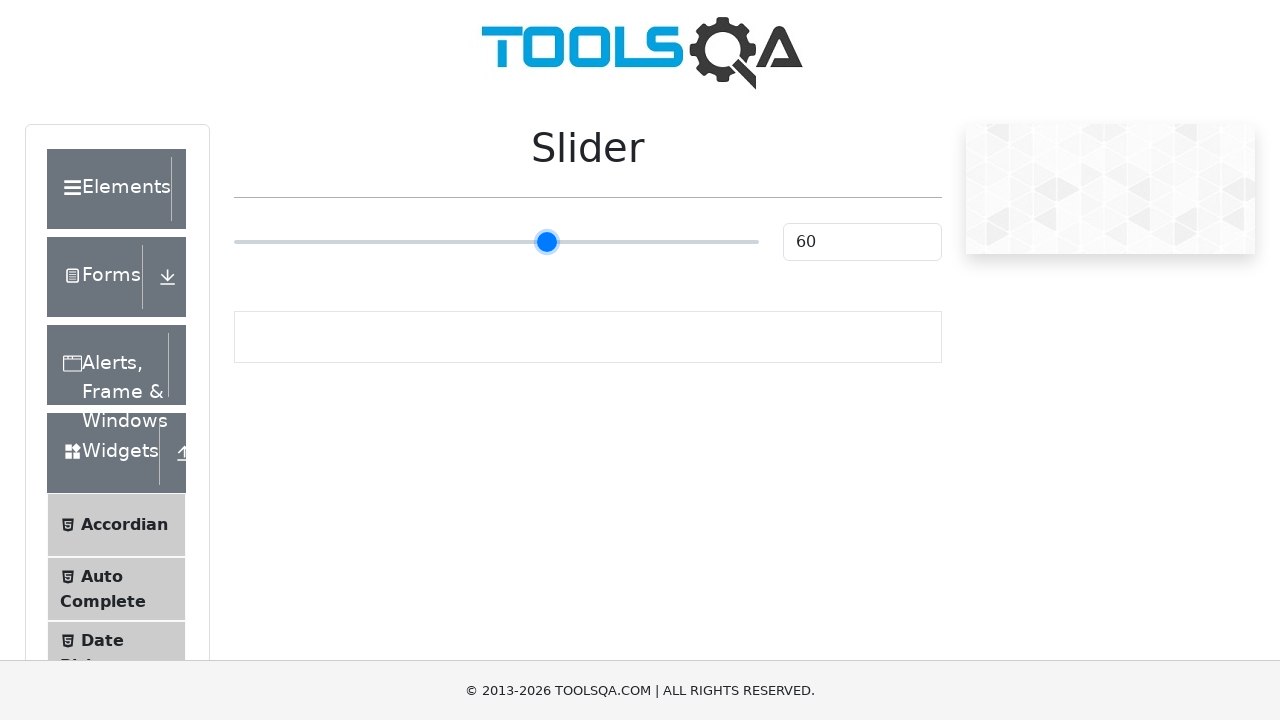

Pressed ArrowRight on slider (iteration 36/55) on input[type='range']
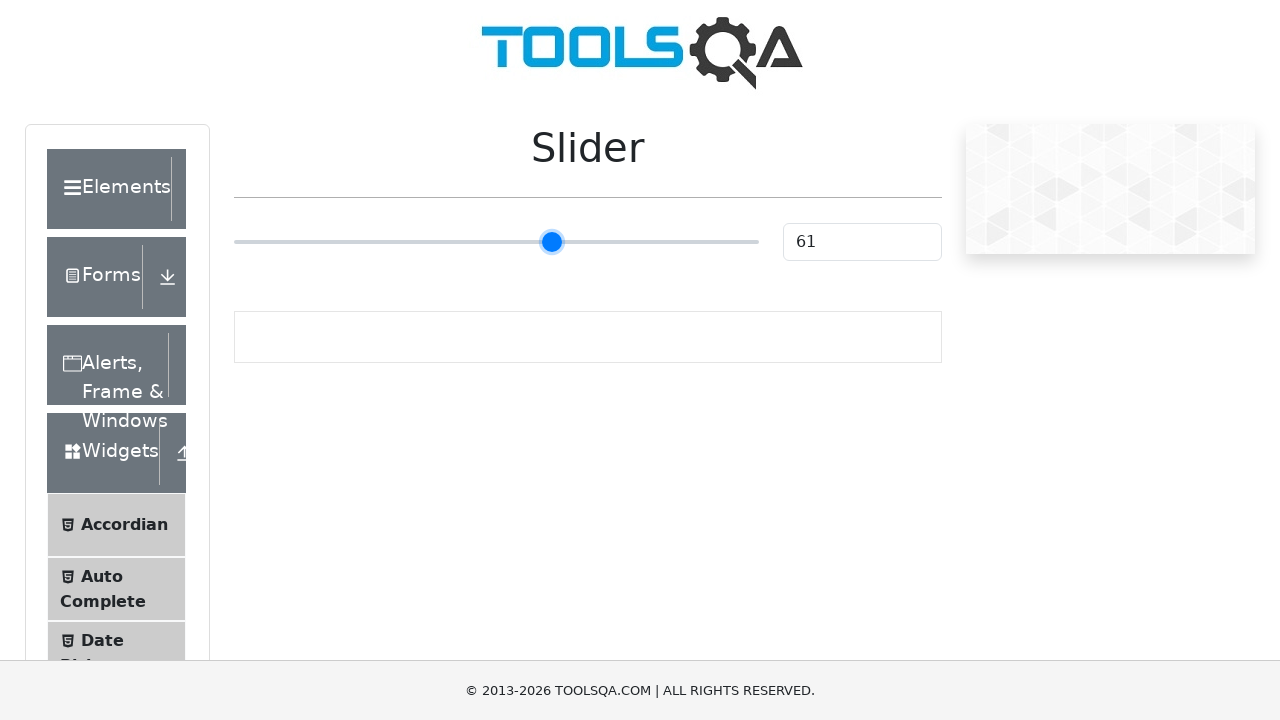

Pressed ArrowRight on slider (iteration 37/55) on input[type='range']
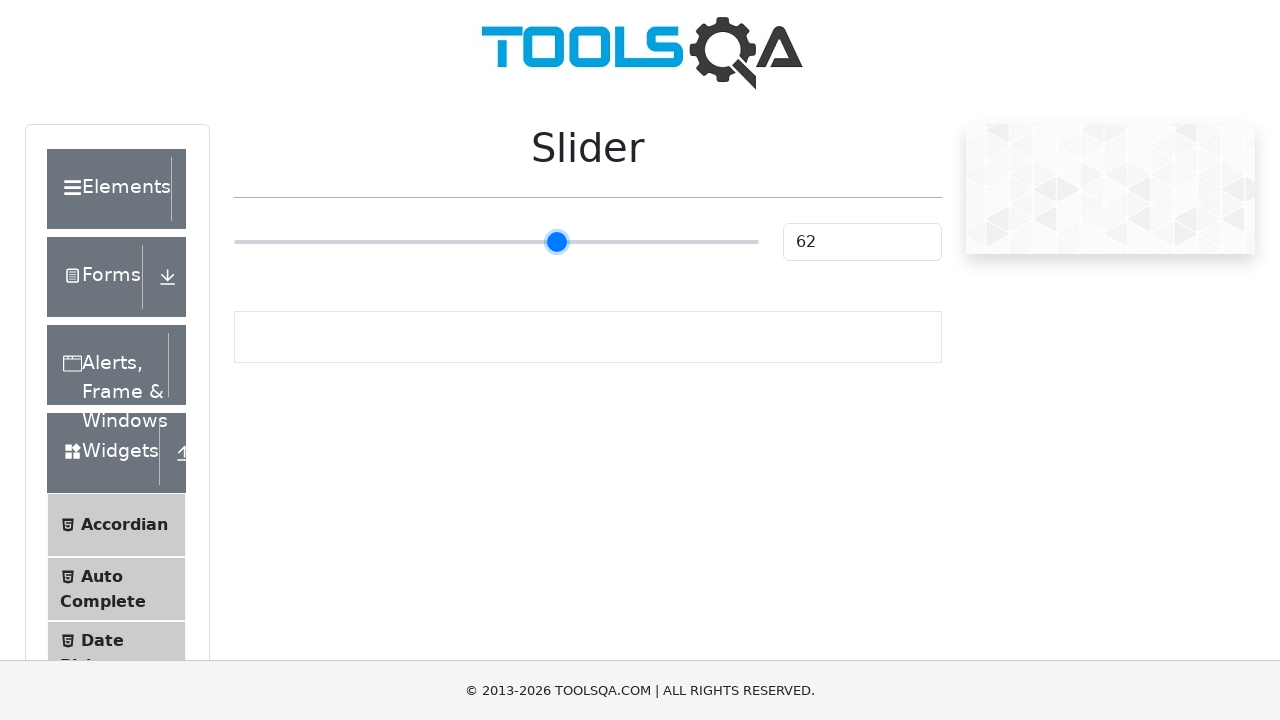

Pressed ArrowRight on slider (iteration 38/55) on input[type='range']
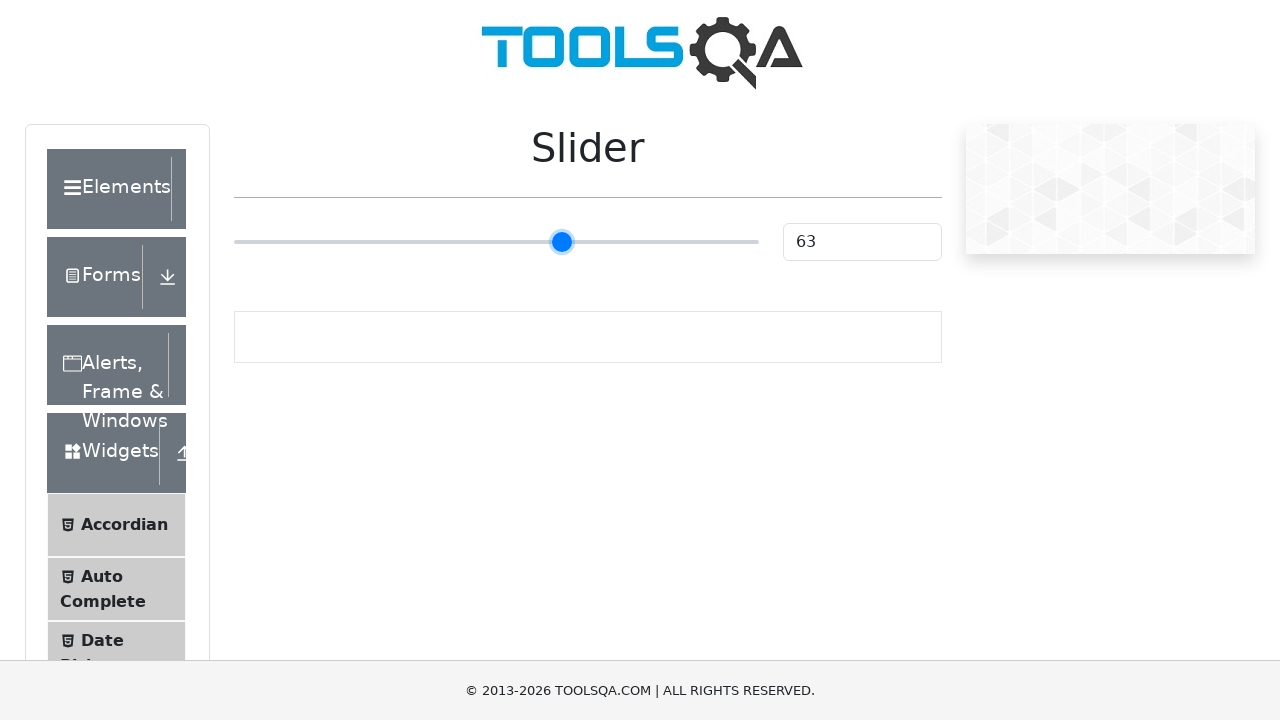

Pressed ArrowRight on slider (iteration 39/55) on input[type='range']
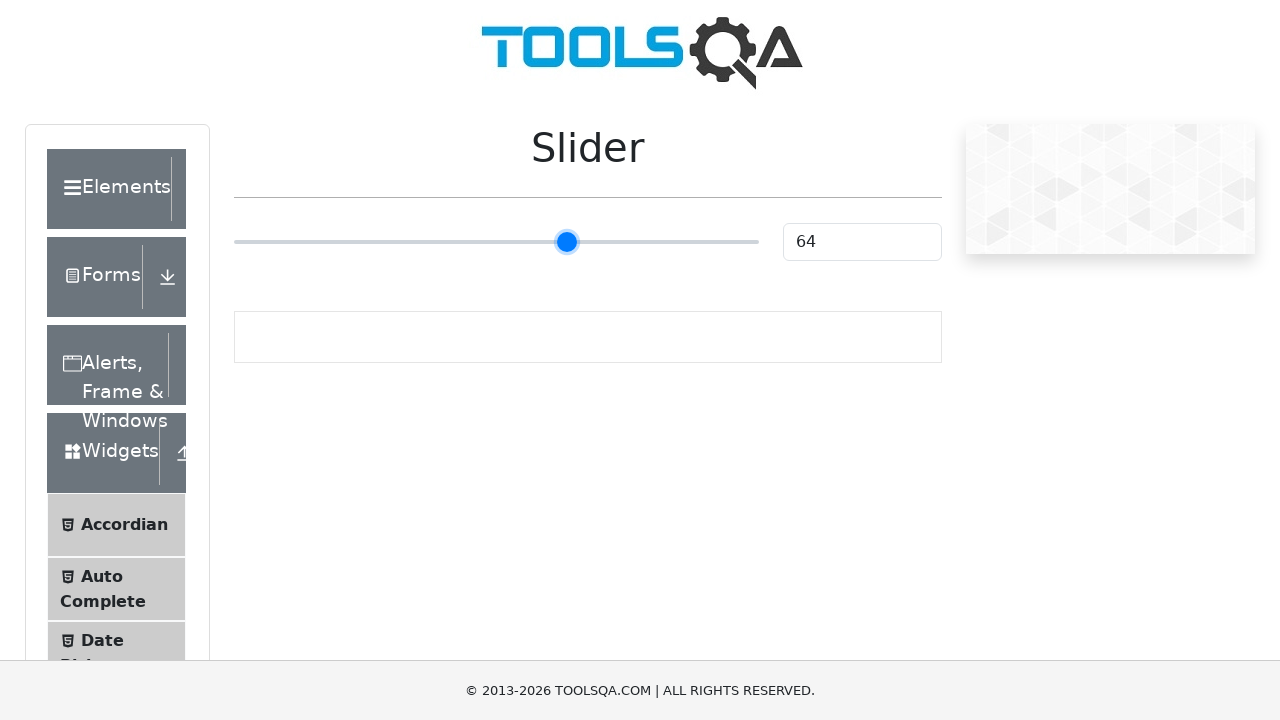

Pressed ArrowRight on slider (iteration 40/55) on input[type='range']
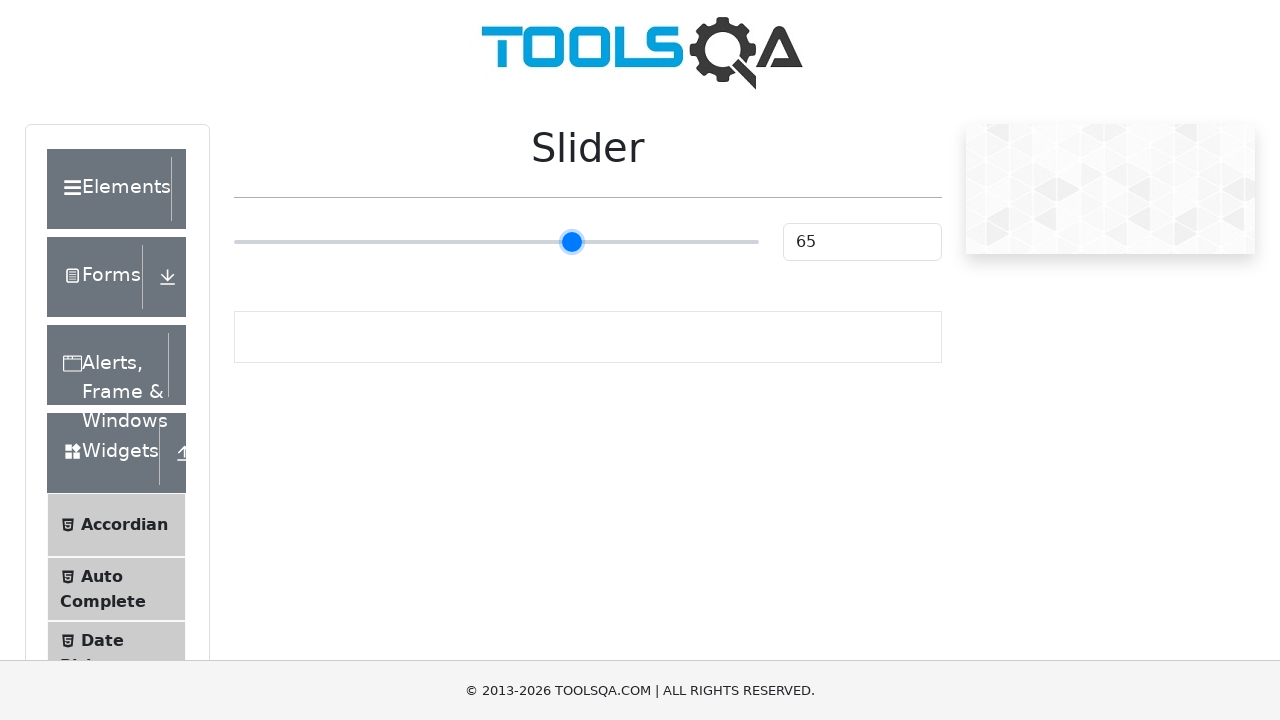

Pressed ArrowRight on slider (iteration 41/55) on input[type='range']
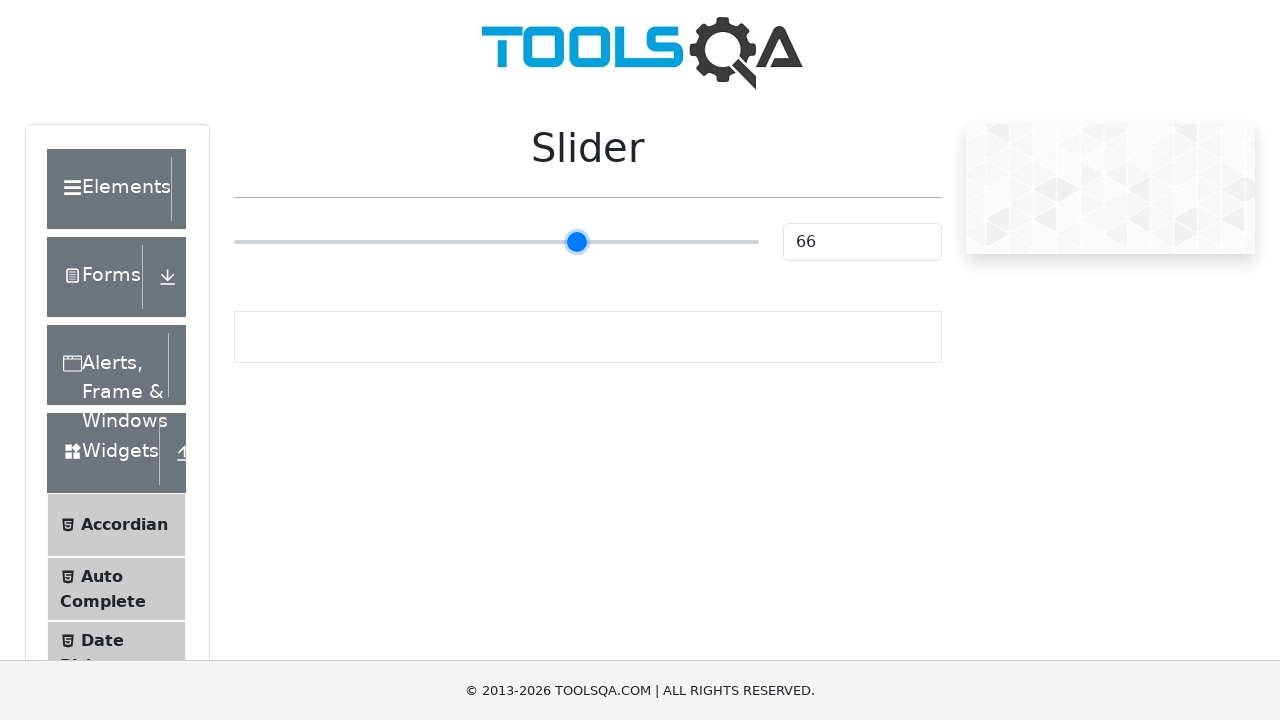

Pressed ArrowRight on slider (iteration 42/55) on input[type='range']
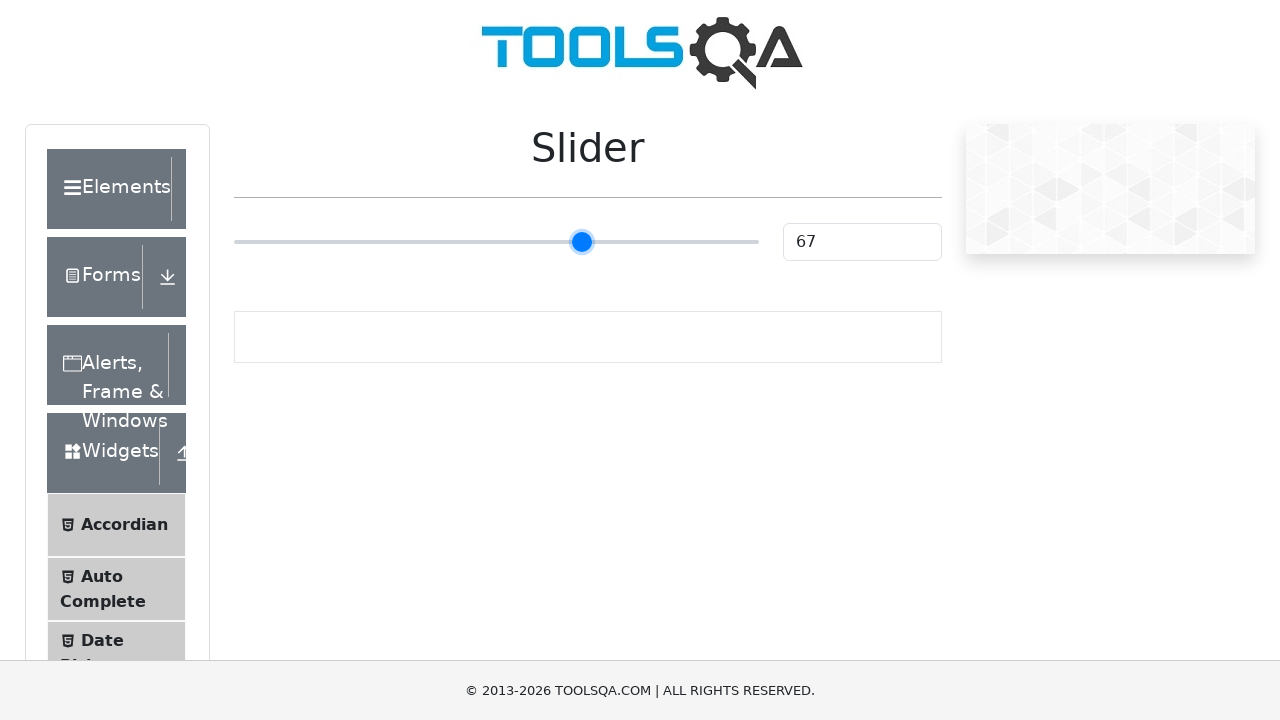

Pressed ArrowRight on slider (iteration 43/55) on input[type='range']
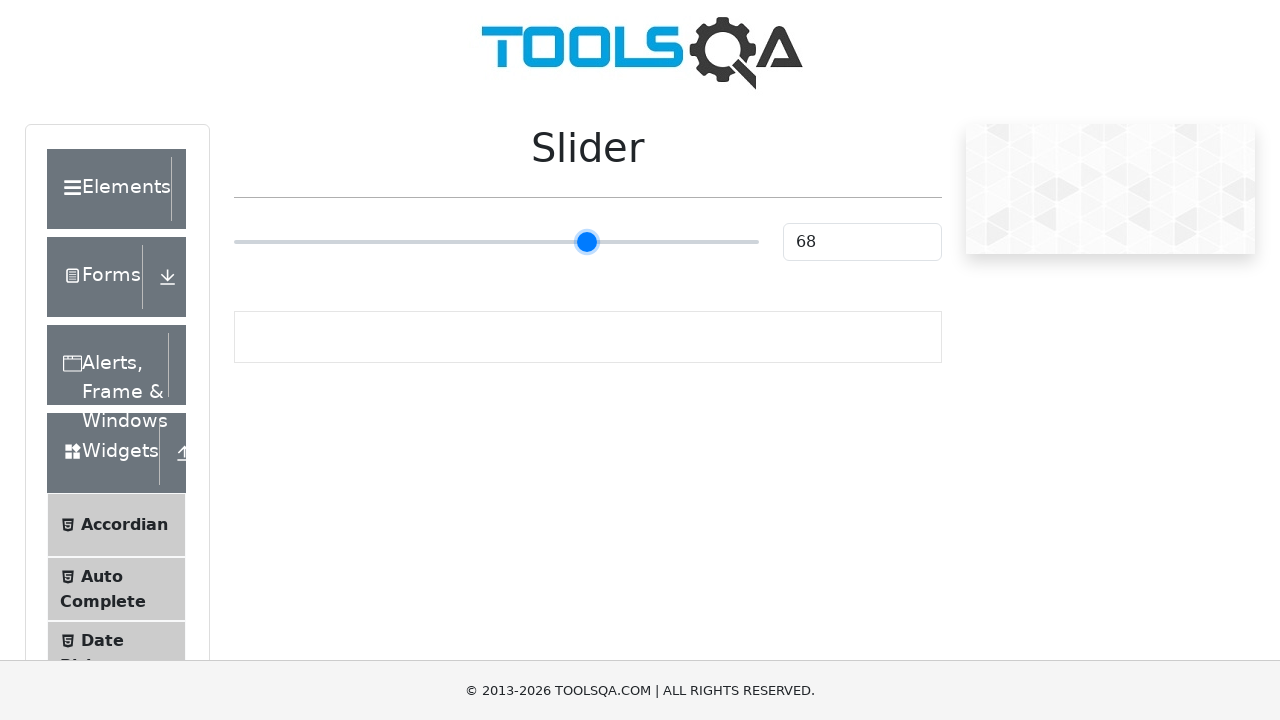

Pressed ArrowRight on slider (iteration 44/55) on input[type='range']
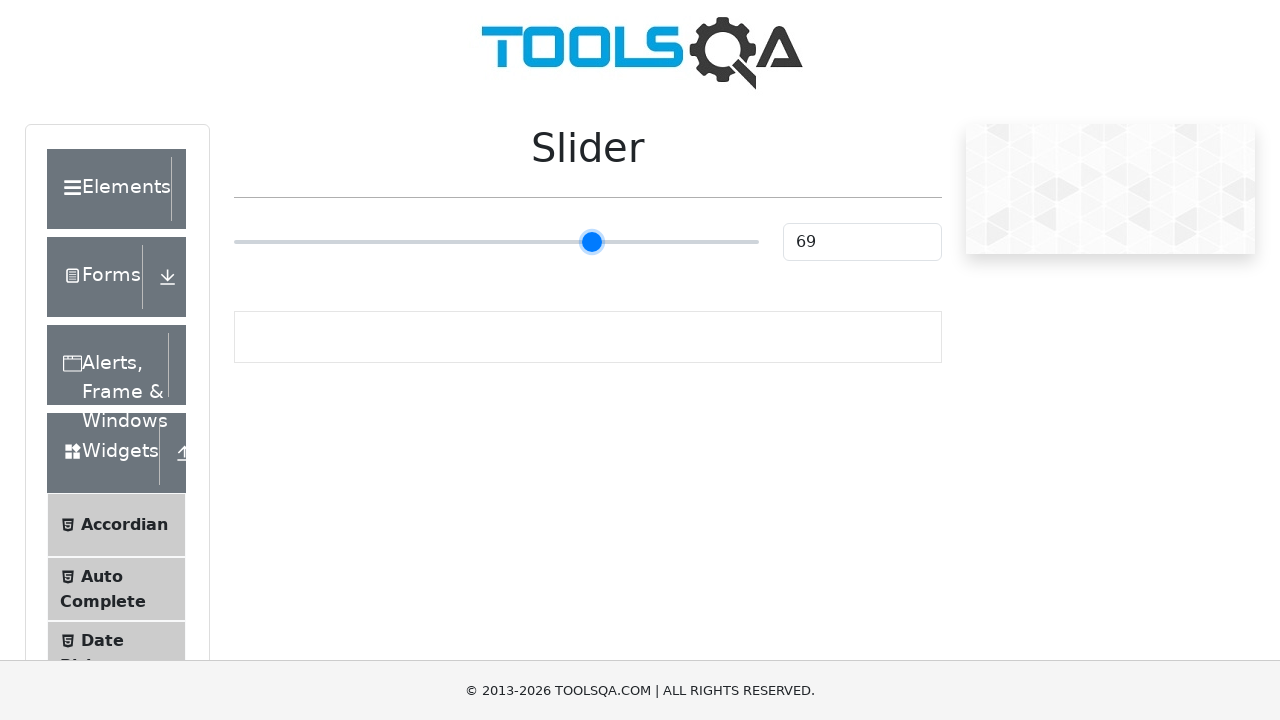

Pressed ArrowRight on slider (iteration 45/55) on input[type='range']
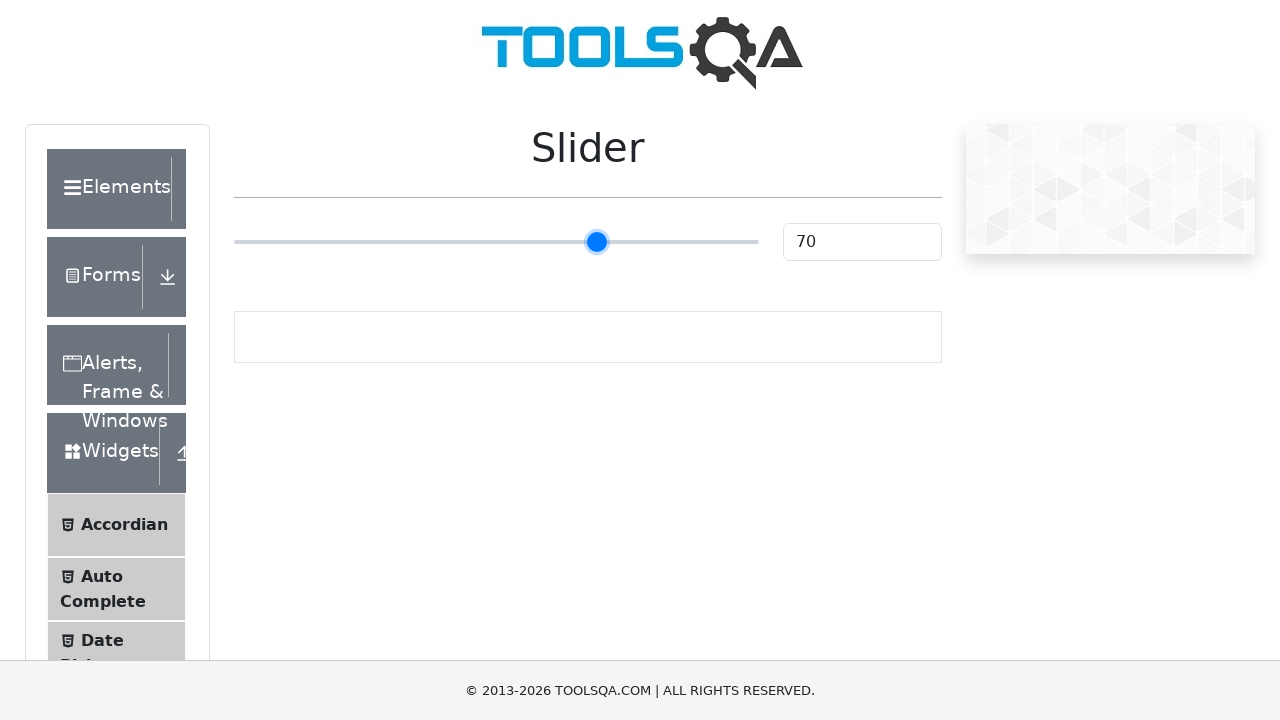

Pressed ArrowRight on slider (iteration 46/55) on input[type='range']
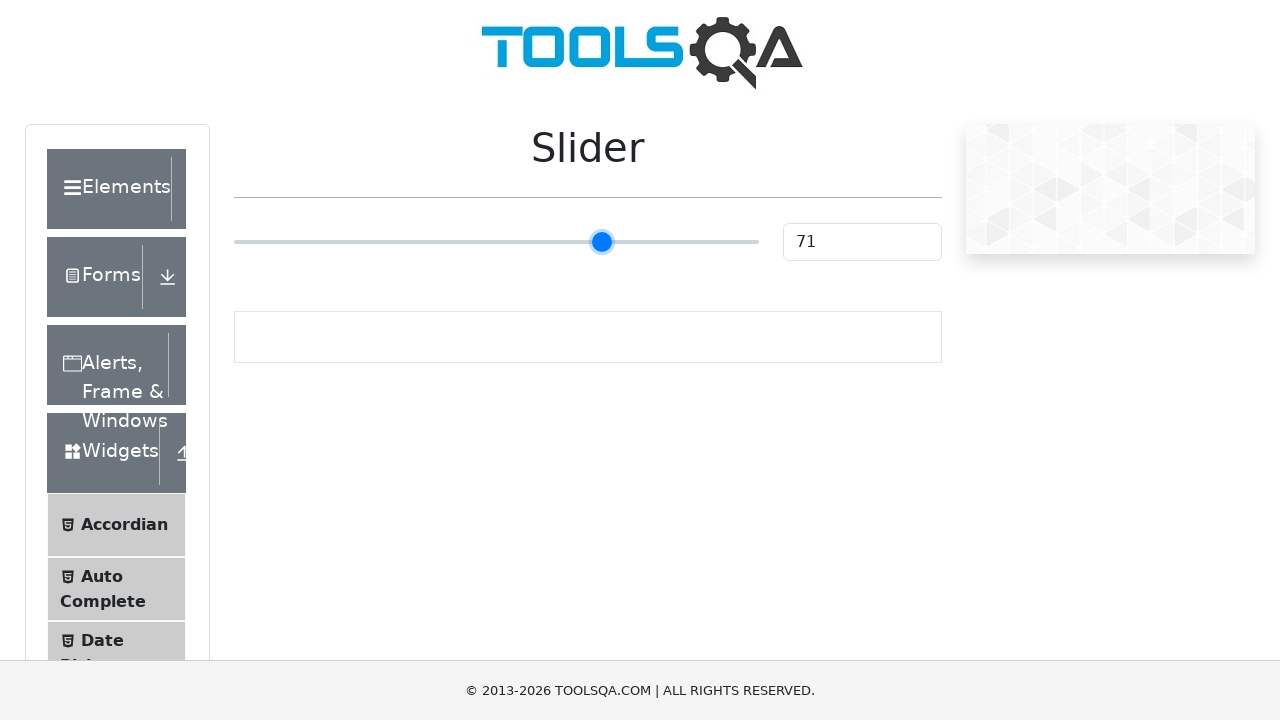

Pressed ArrowRight on slider (iteration 47/55) on input[type='range']
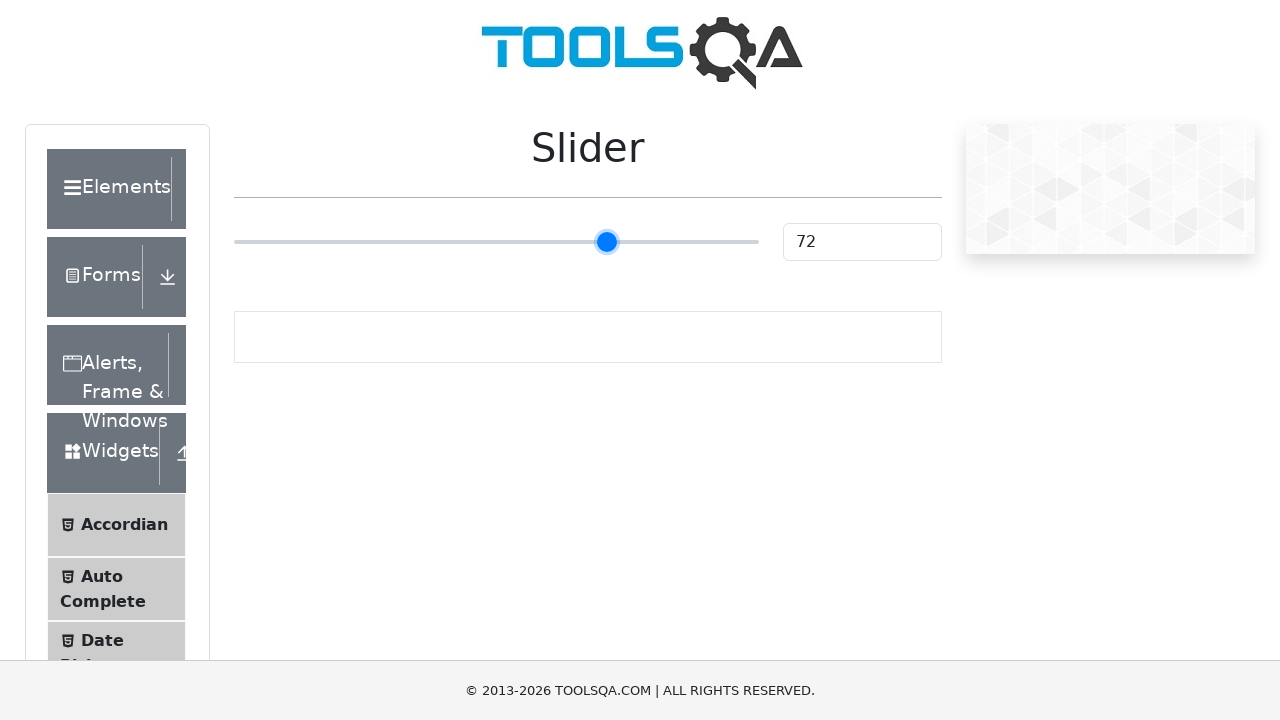

Pressed ArrowRight on slider (iteration 48/55) on input[type='range']
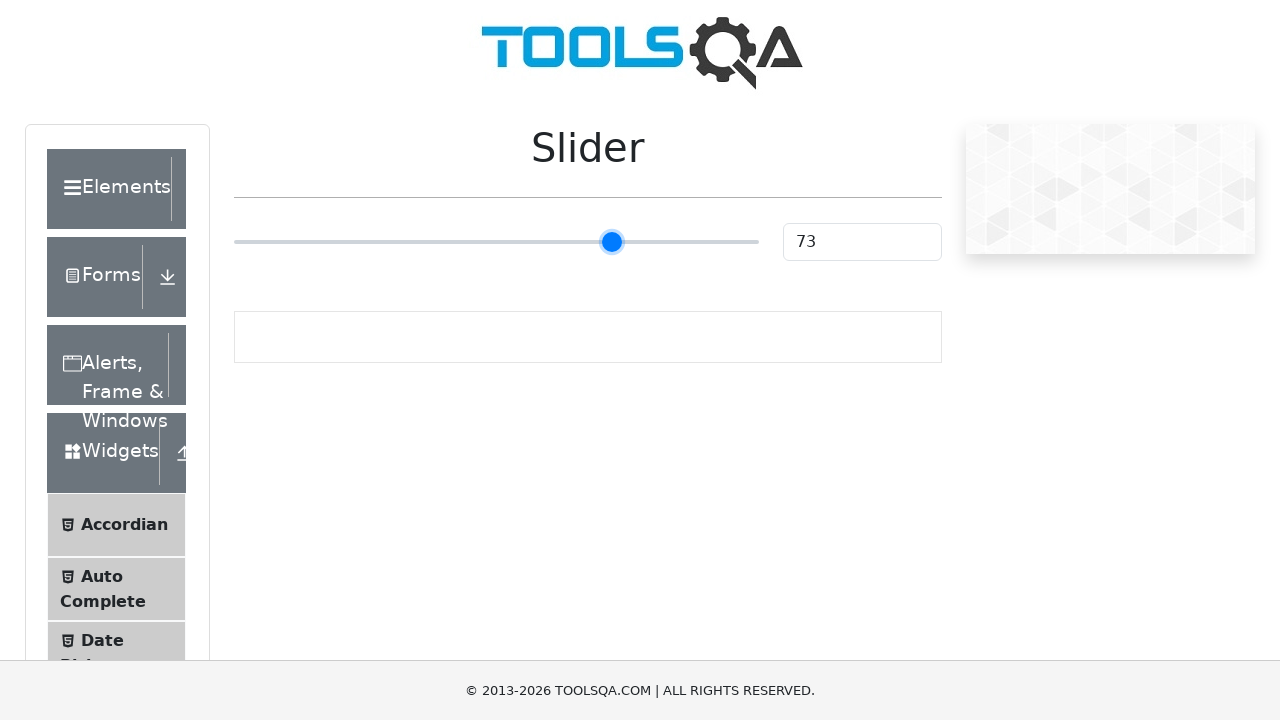

Pressed ArrowRight on slider (iteration 49/55) on input[type='range']
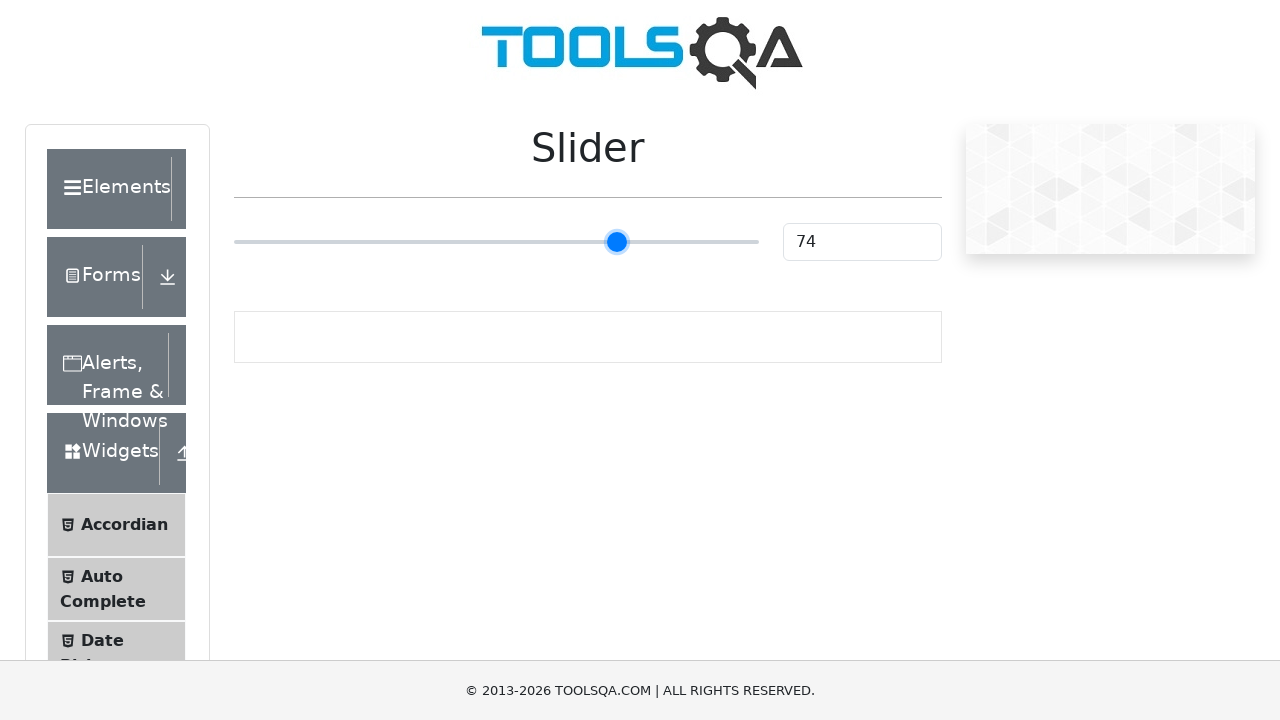

Pressed ArrowRight on slider (iteration 50/55) on input[type='range']
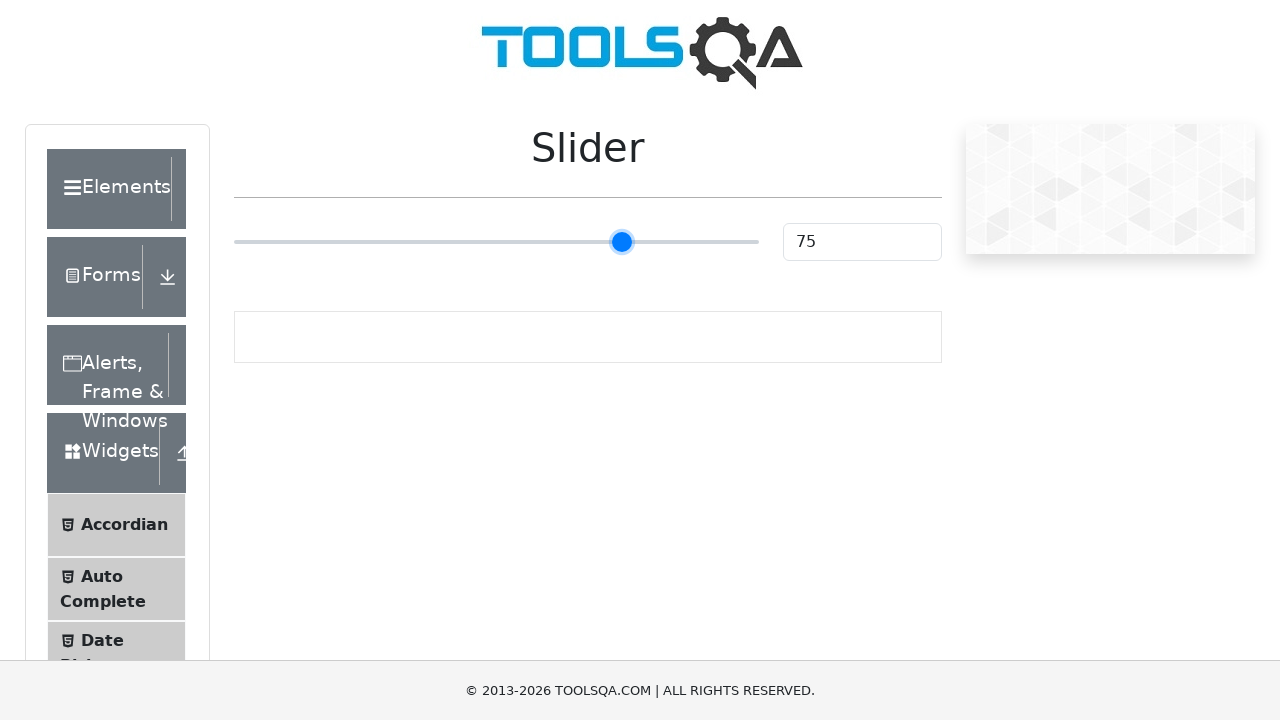

Pressed ArrowRight on slider (iteration 51/55) on input[type='range']
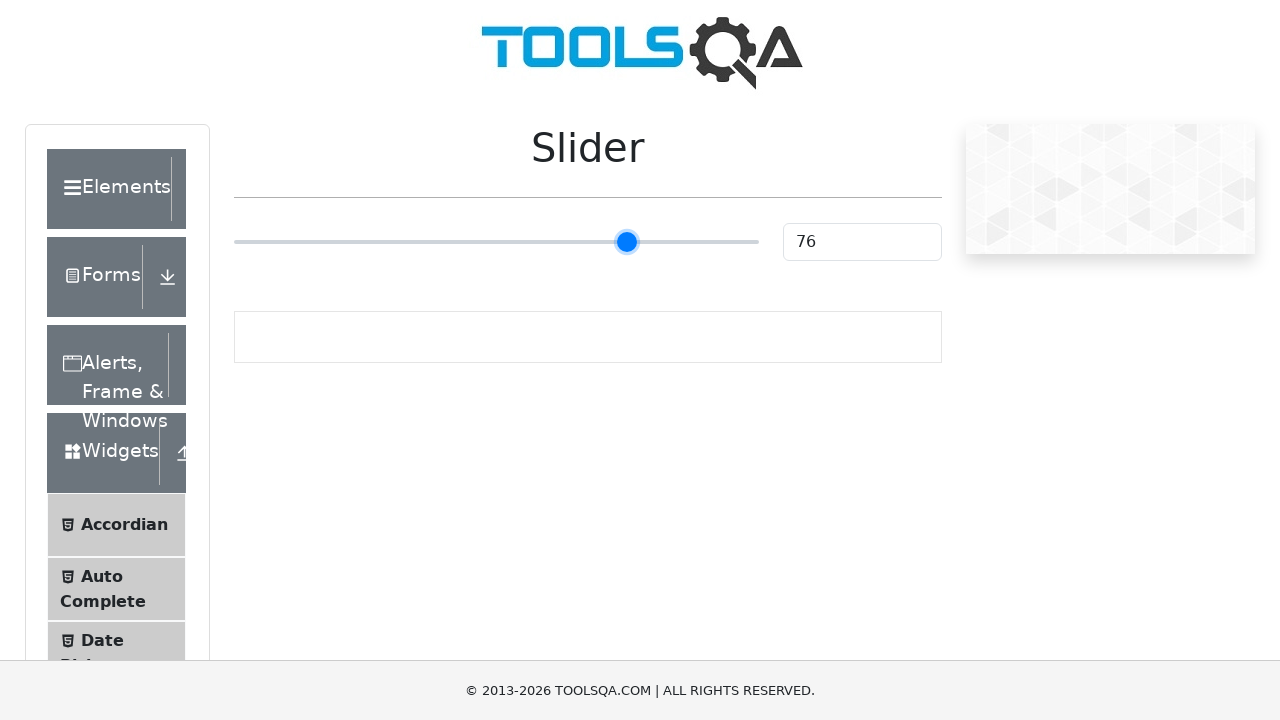

Pressed ArrowRight on slider (iteration 52/55) on input[type='range']
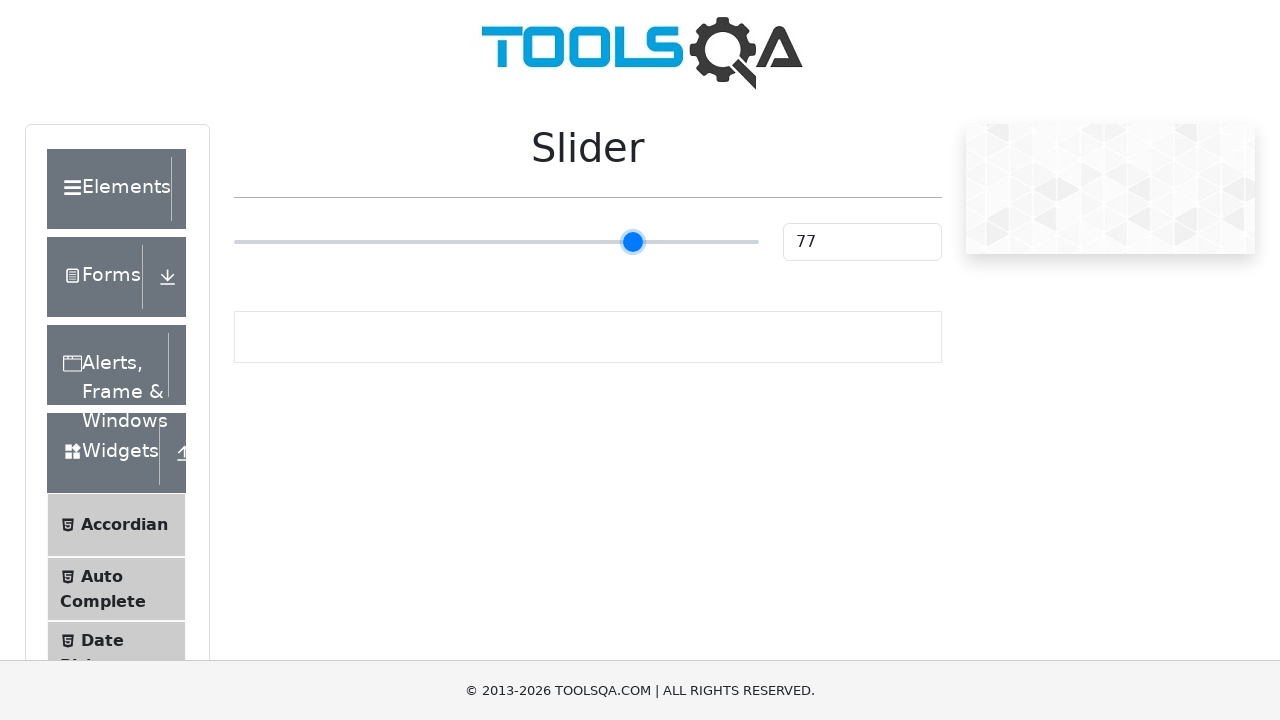

Pressed ArrowRight on slider (iteration 53/55) on input[type='range']
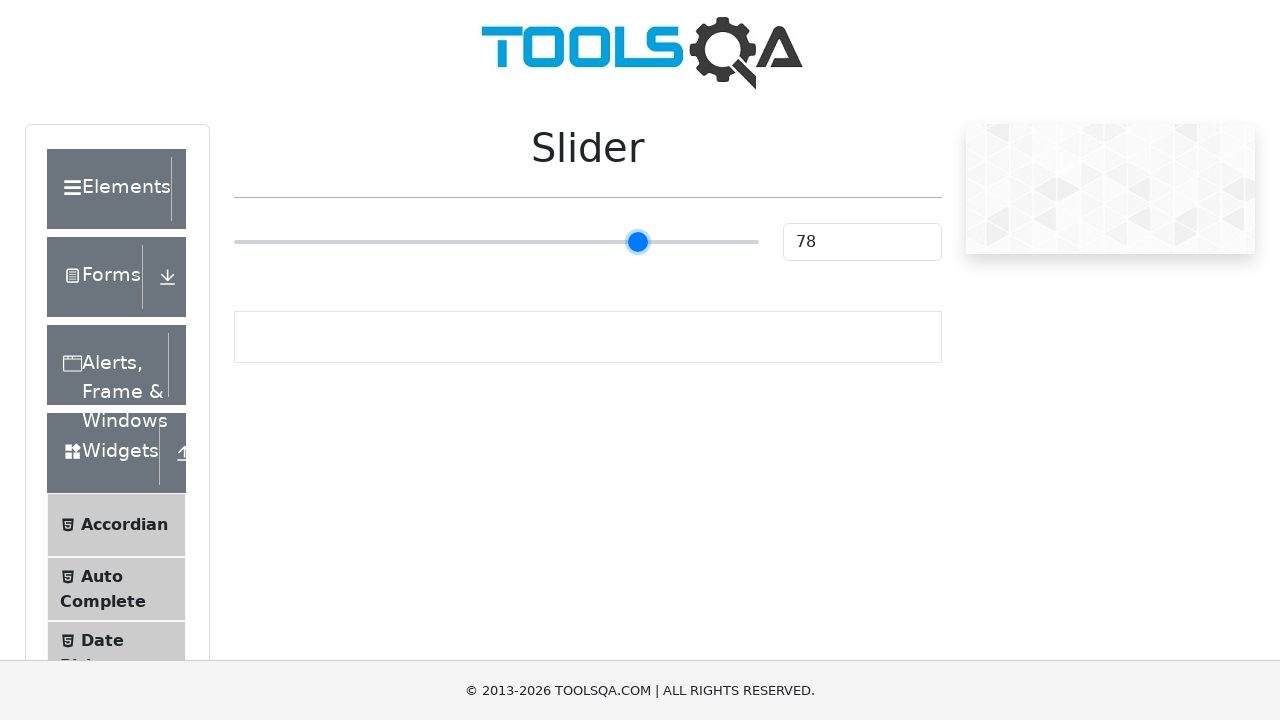

Pressed ArrowRight on slider (iteration 54/55) on input[type='range']
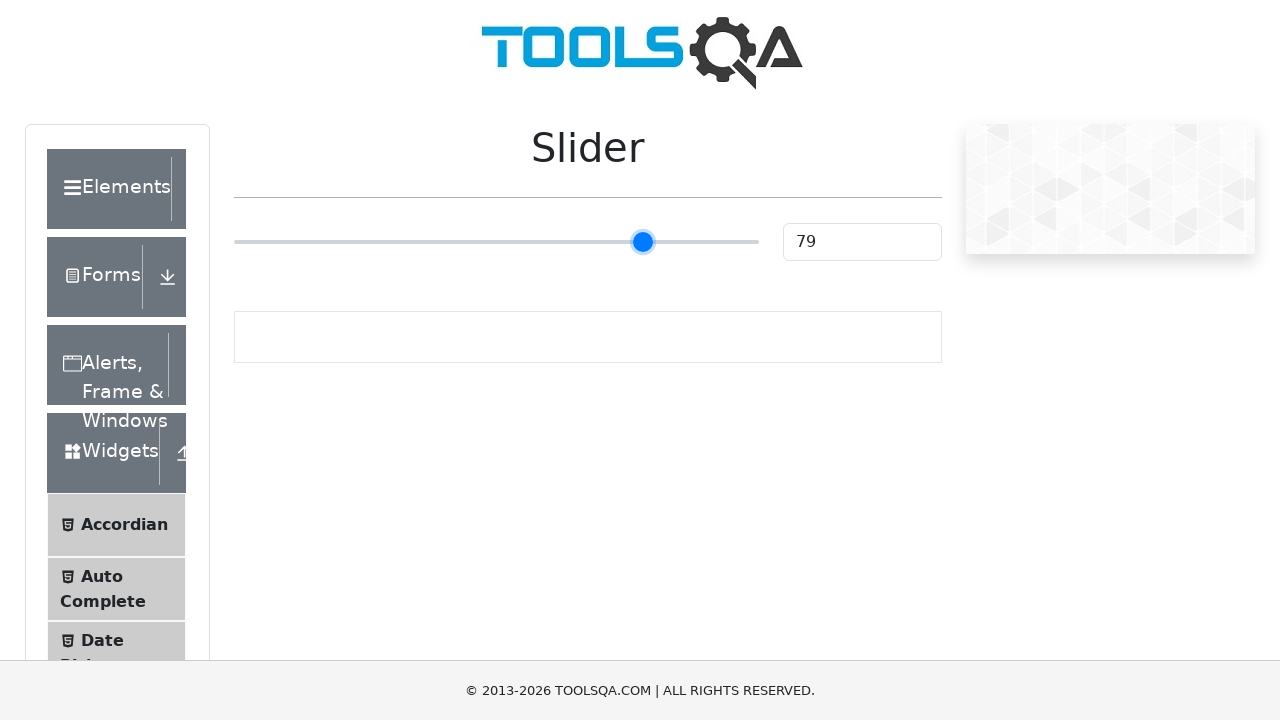

Pressed ArrowRight on slider (iteration 55/55) on input[type='range']
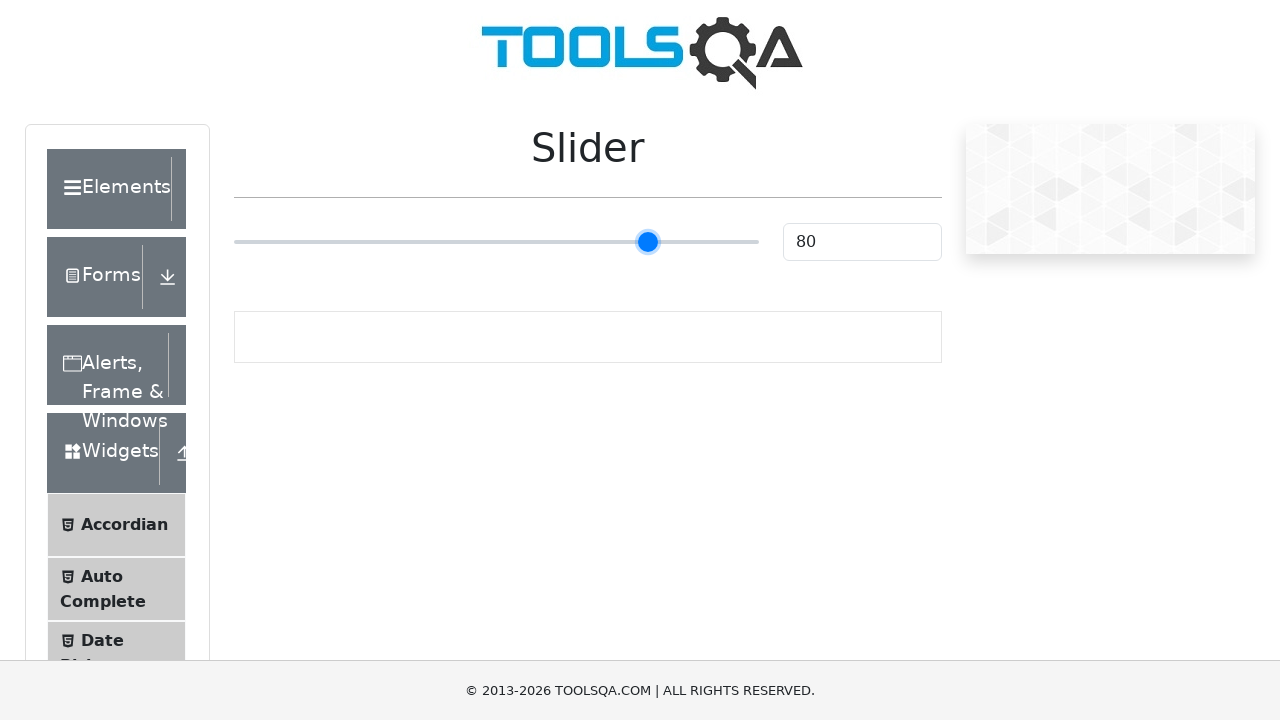

Slider value element loaded and is visible
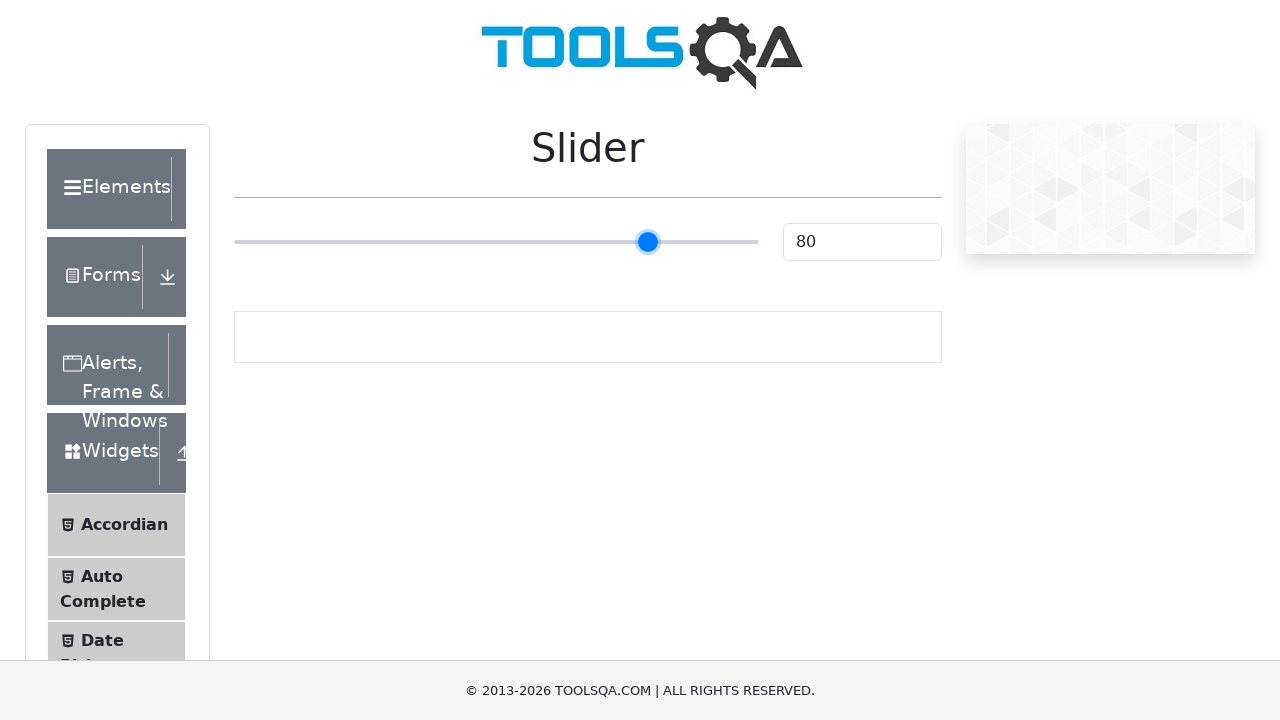

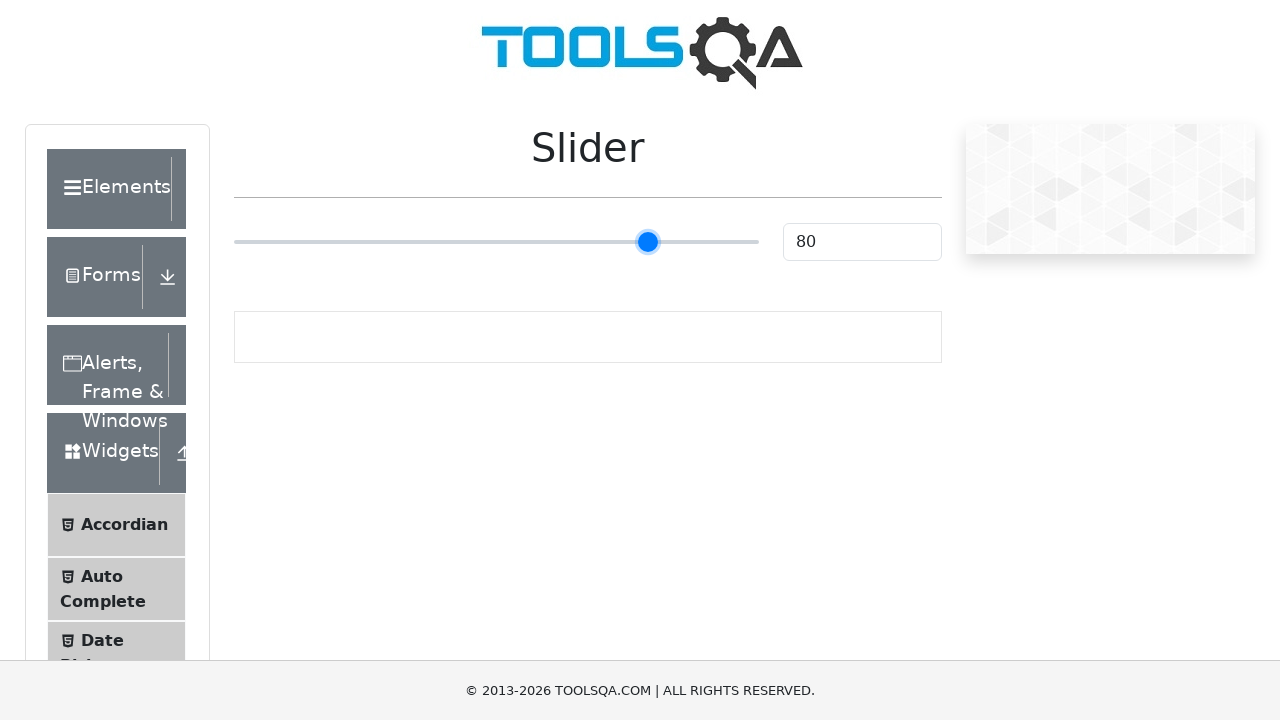